Tests infinite scroll functionality by repeatedly scrolling to the bottom of the page until all content is loaded and no new content appears

Starting URL: https://quotes.toscrape.com/scroll

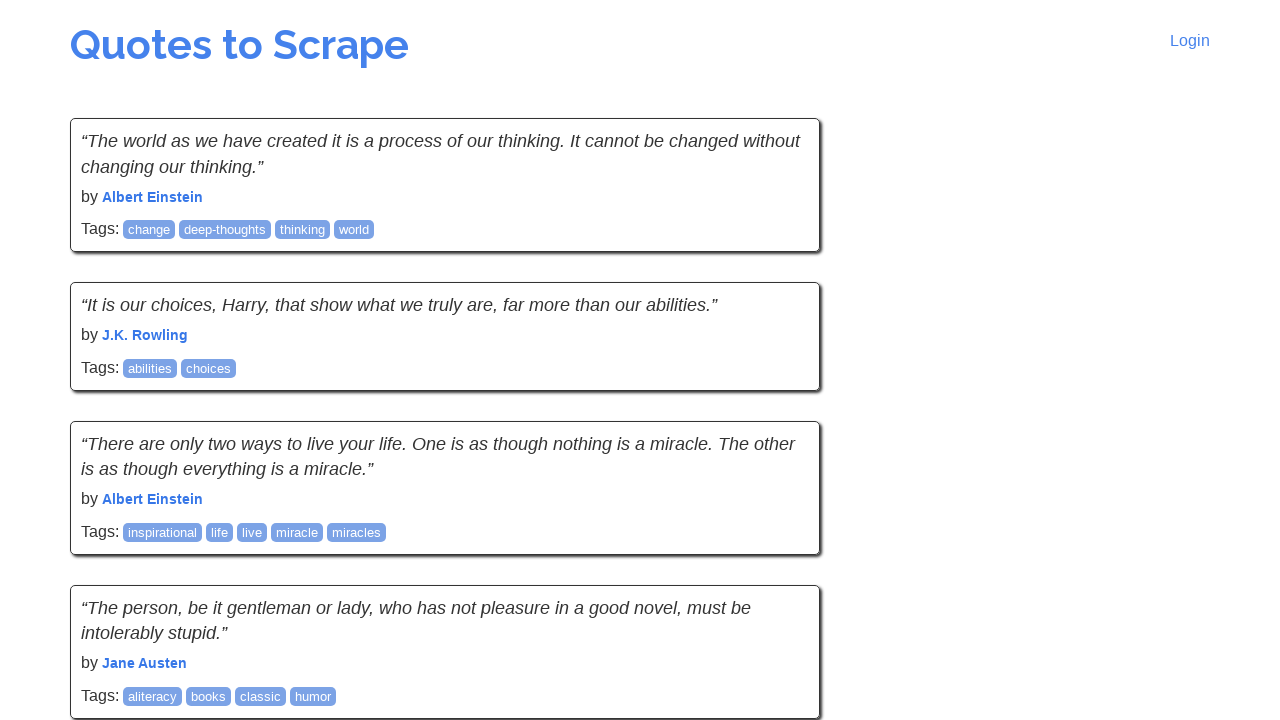

Initial quote content loaded on the page
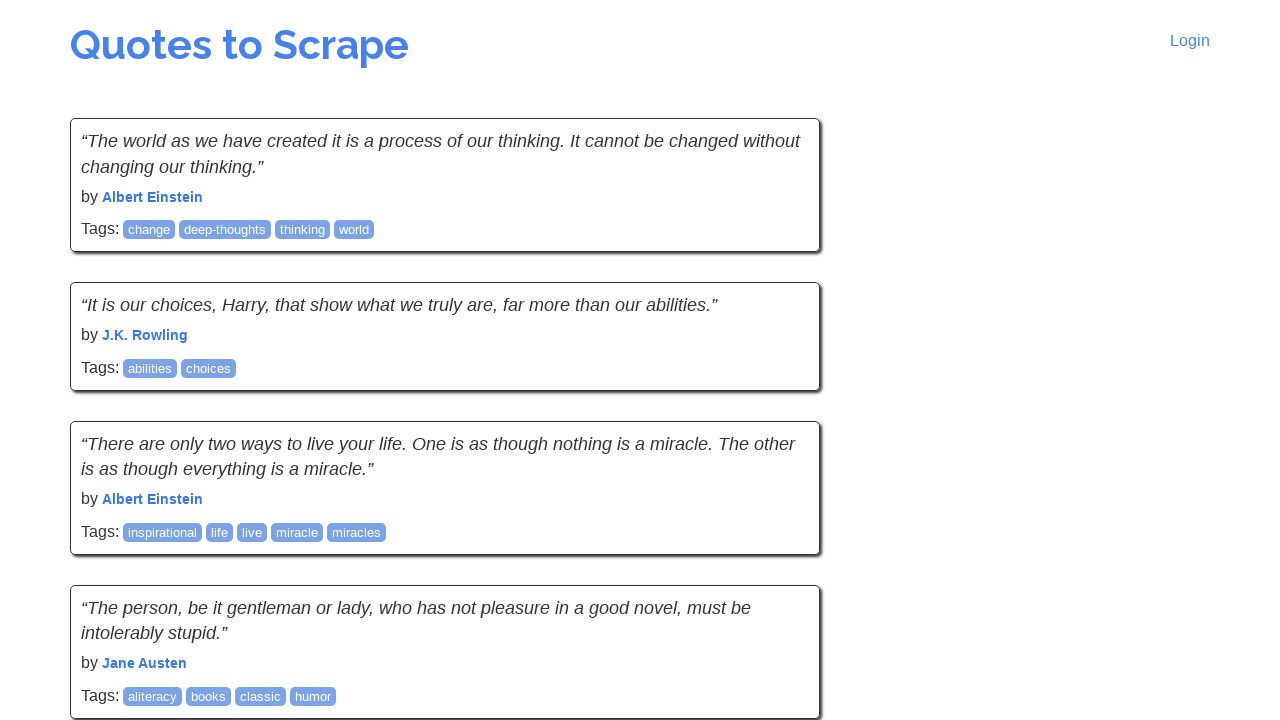

Retrieved initial page height
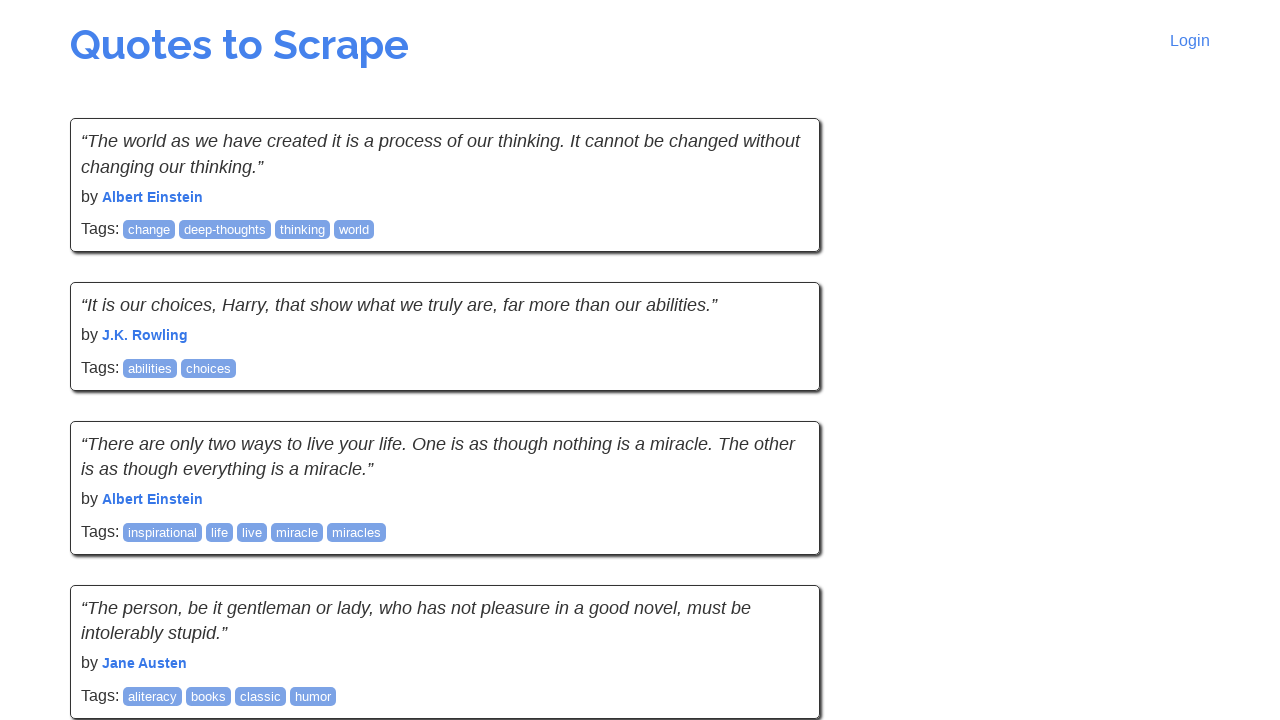

Scrolled to bottom of page
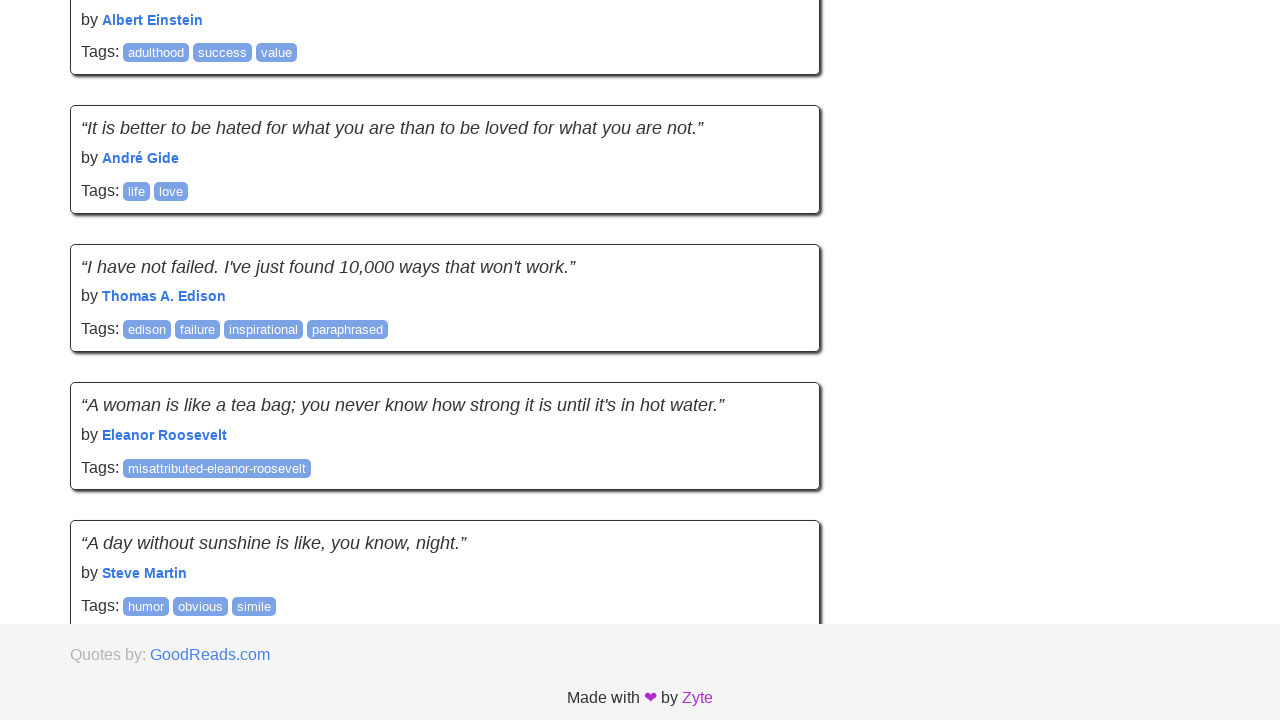

Waited 1 second for new content to load
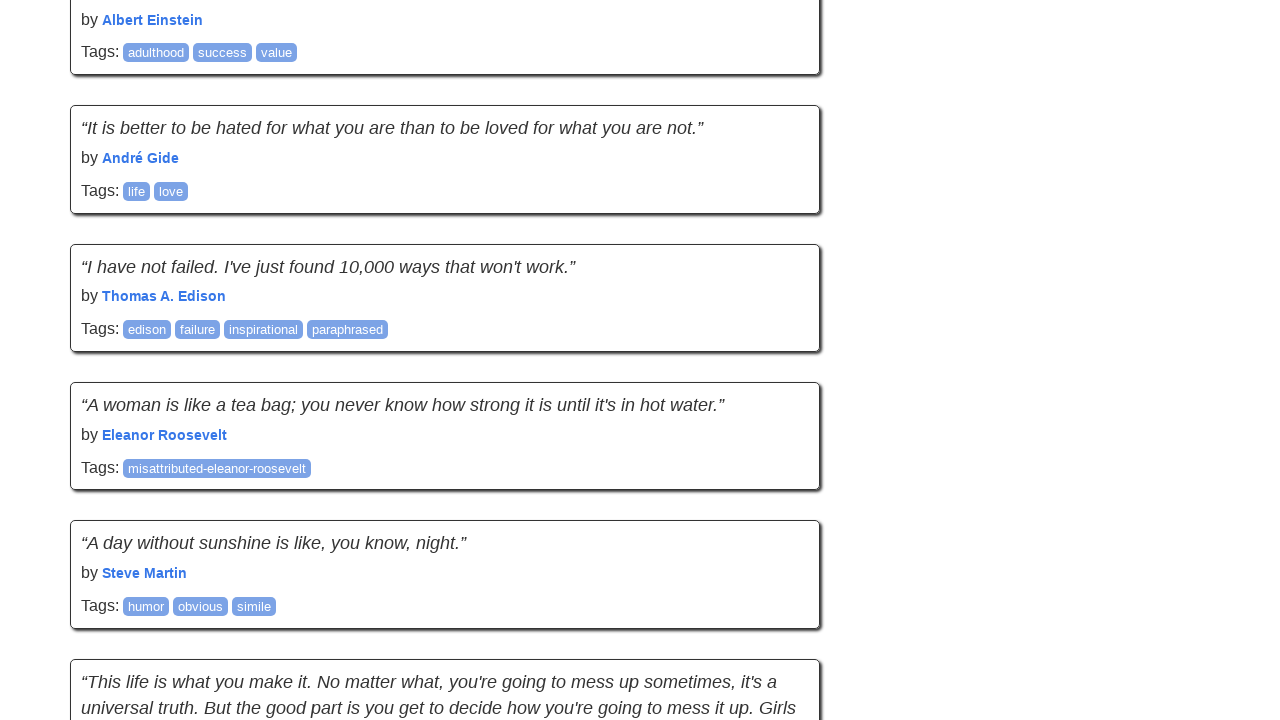

Retrieved updated page height
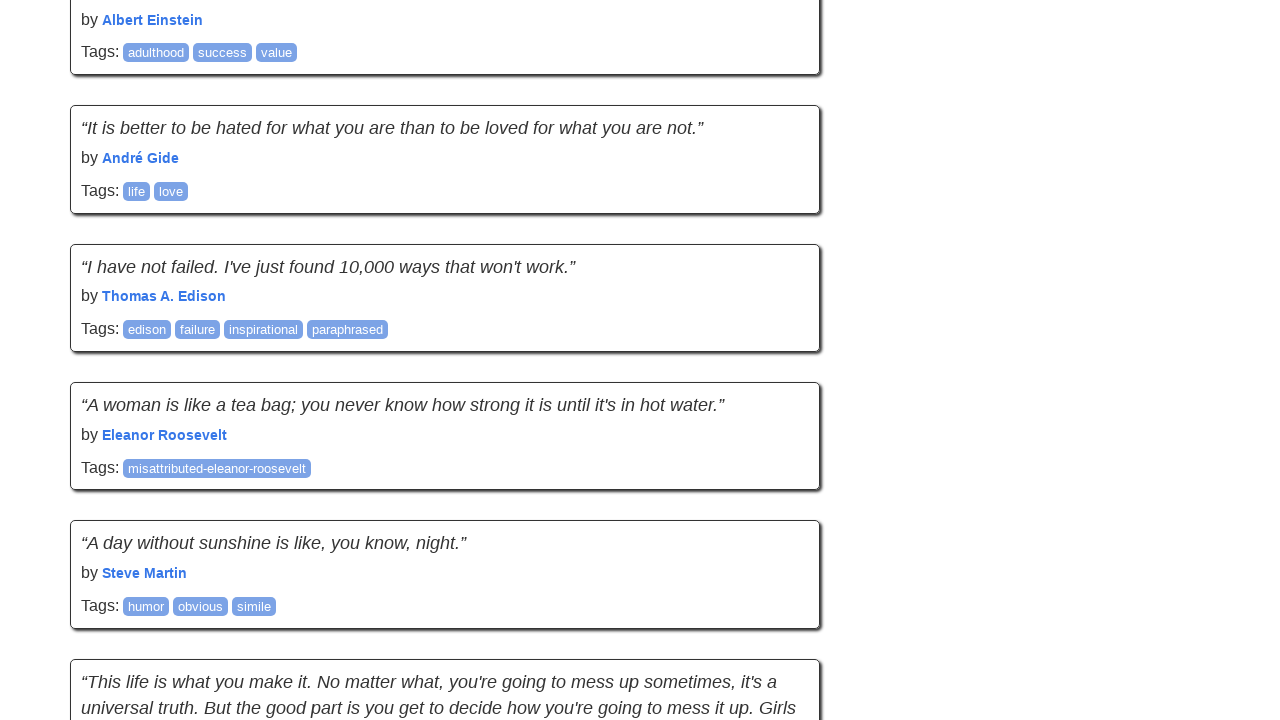

New content detected - continuing to scroll
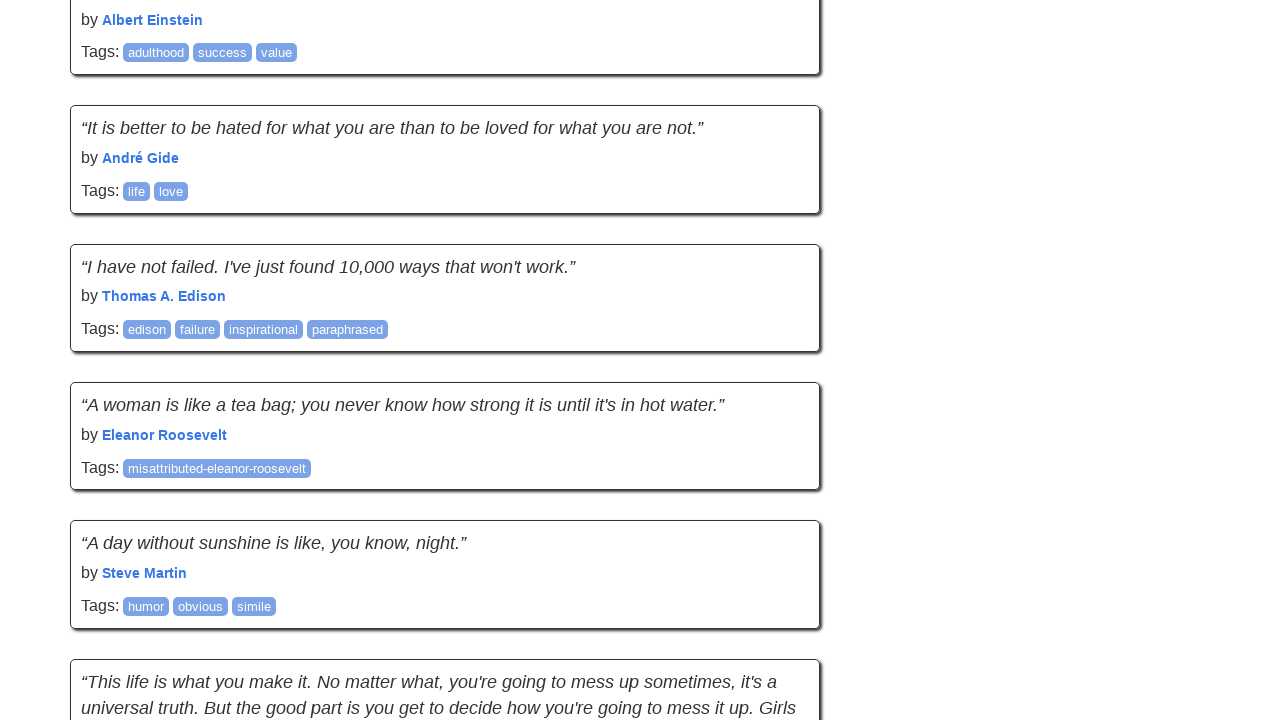

Scrolled to bottom of page
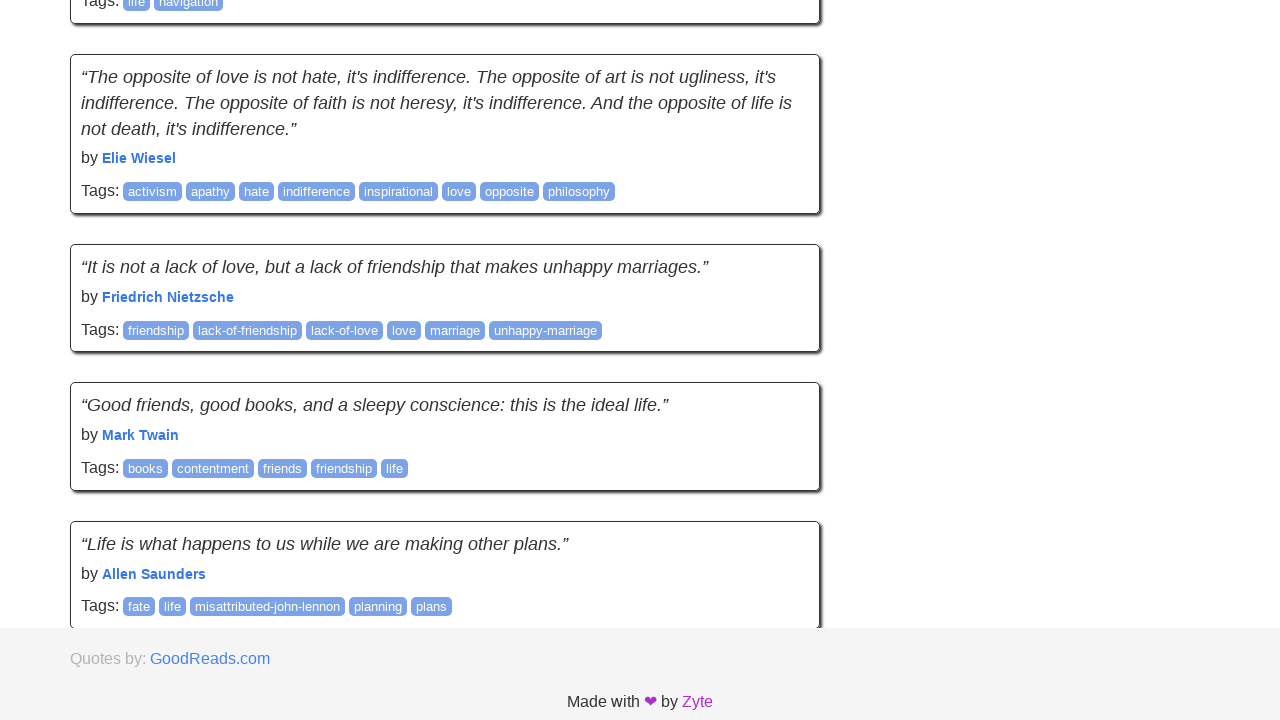

Waited 1 second for new content to load
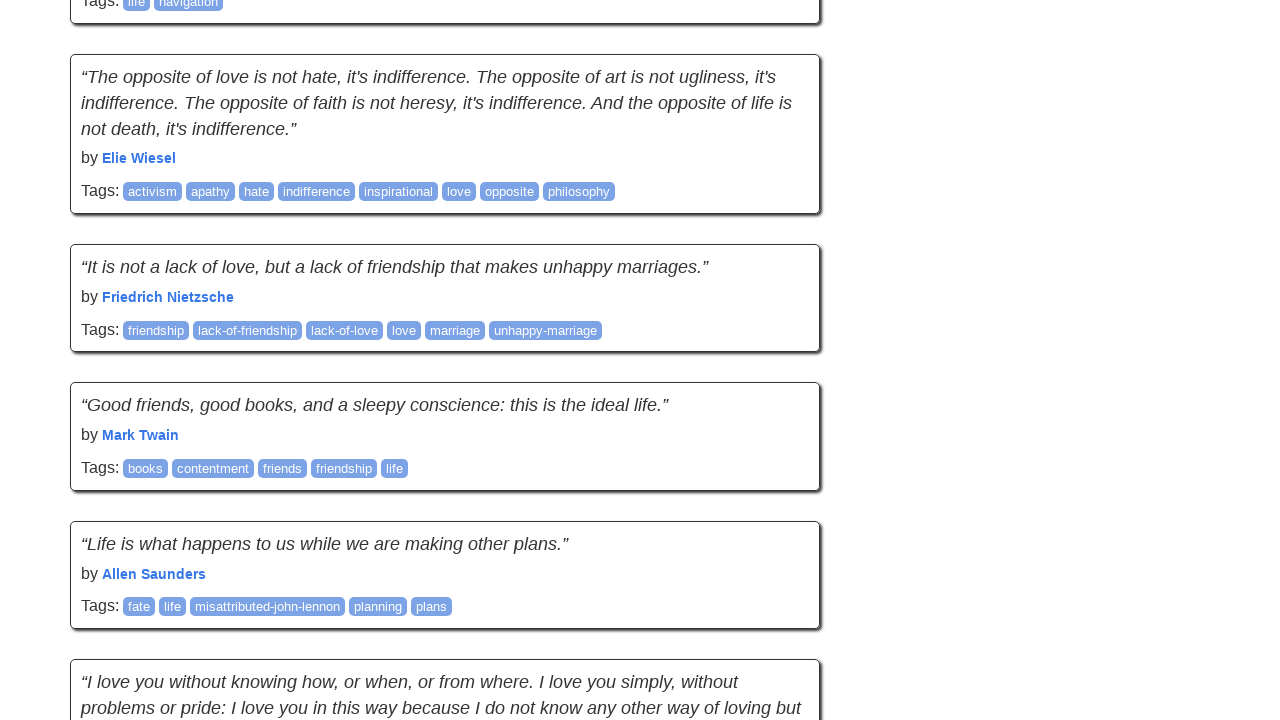

Retrieved updated page height
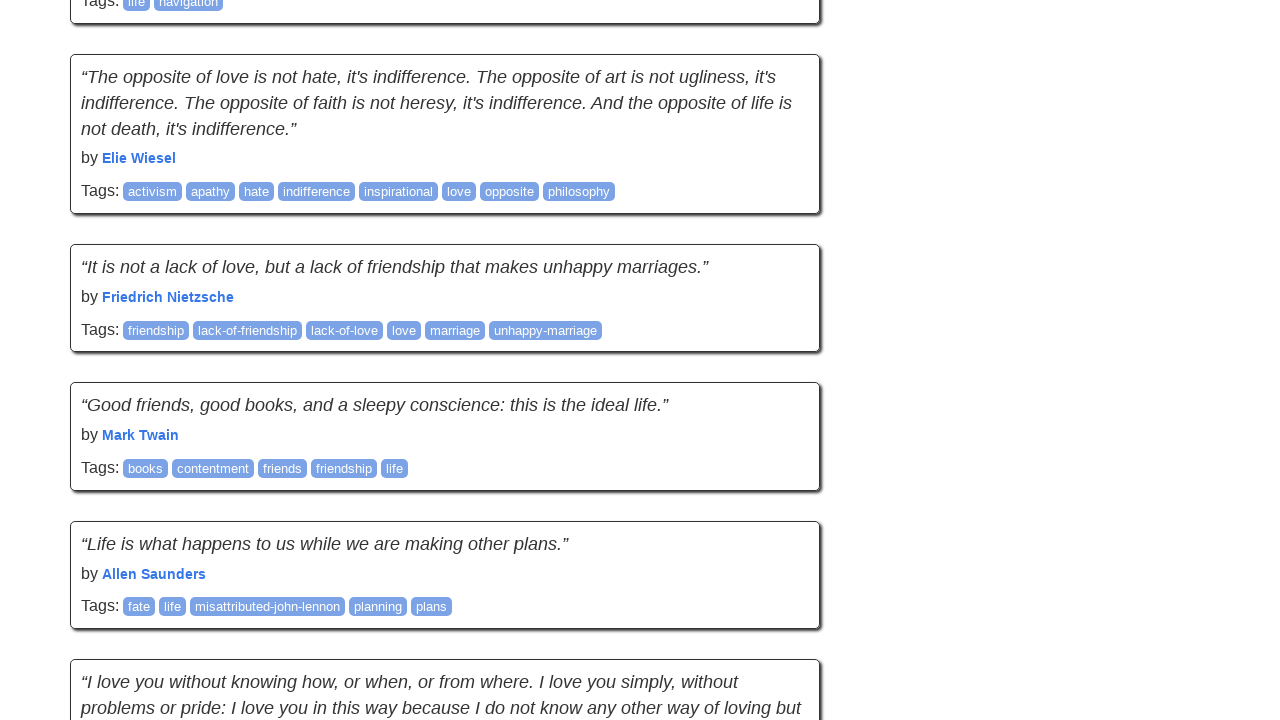

New content detected - continuing to scroll
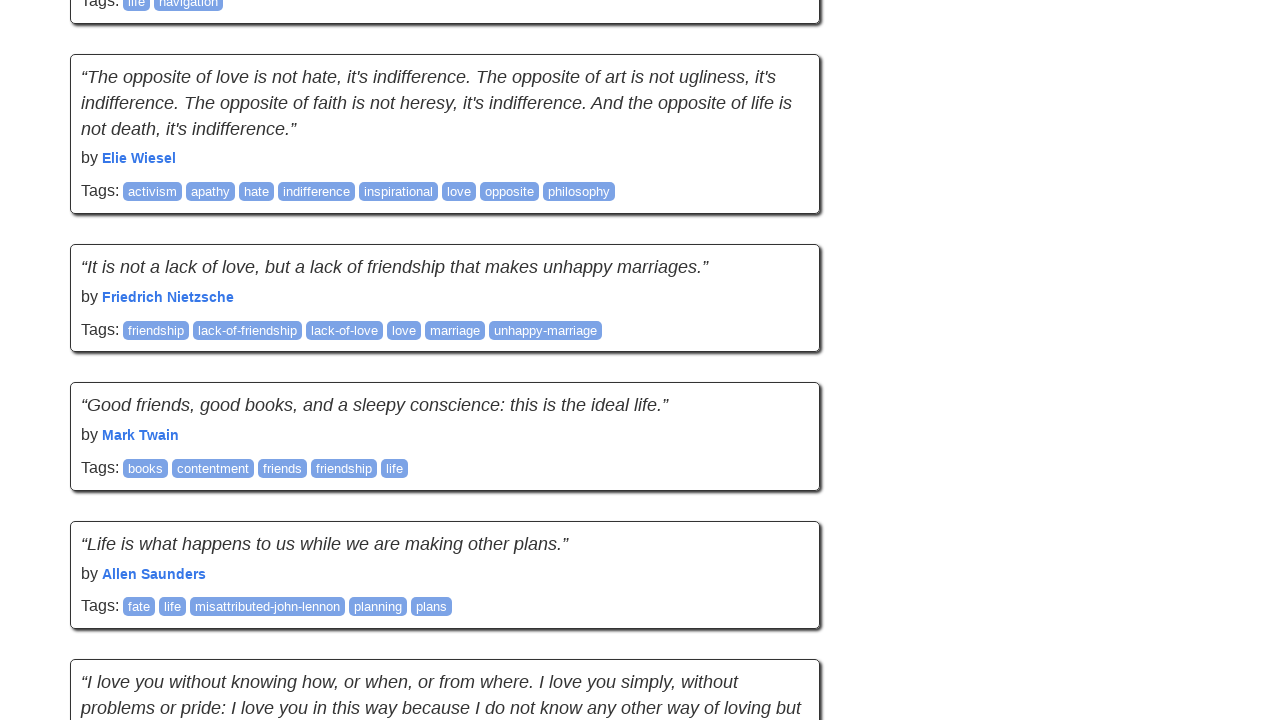

Scrolled to bottom of page
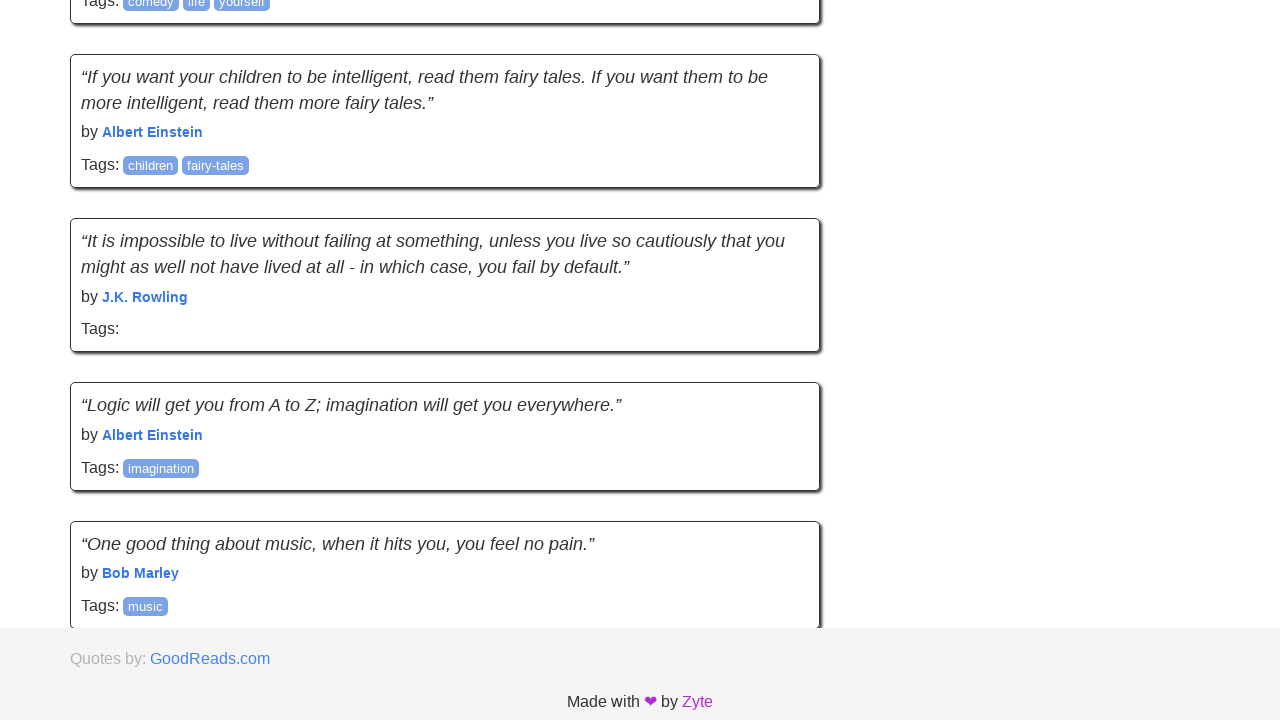

Waited 1 second for new content to load
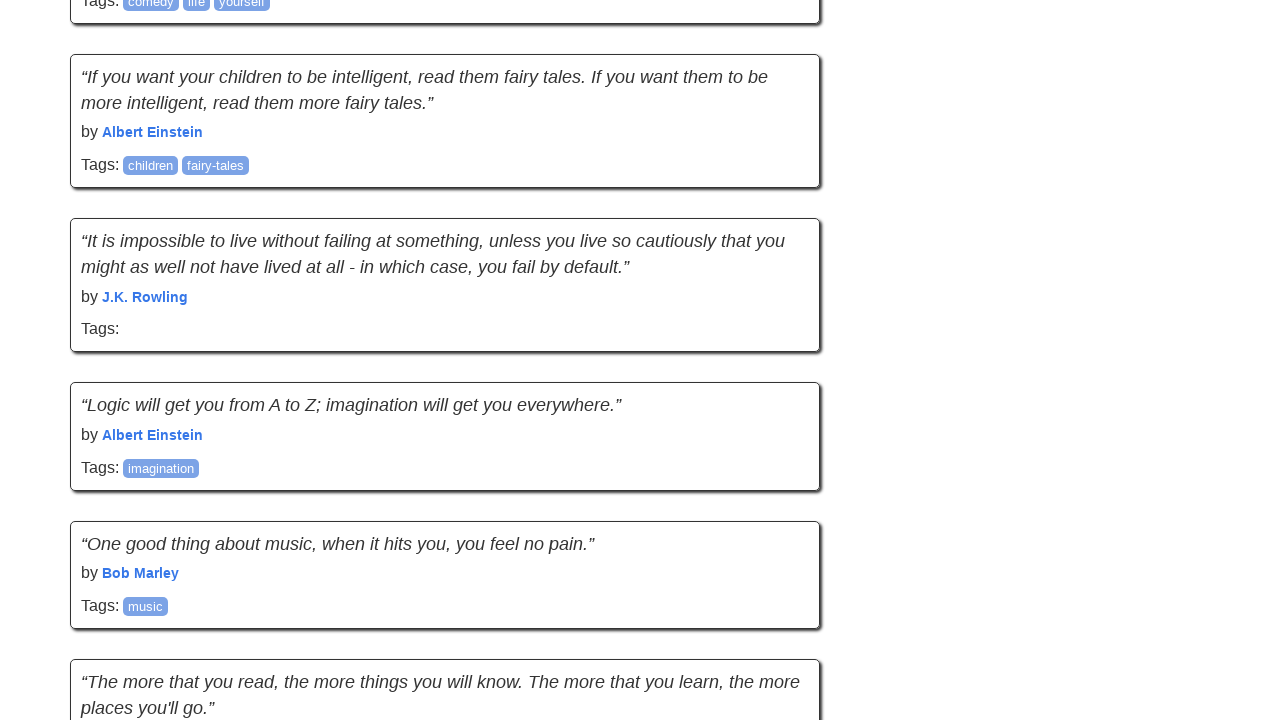

Retrieved updated page height
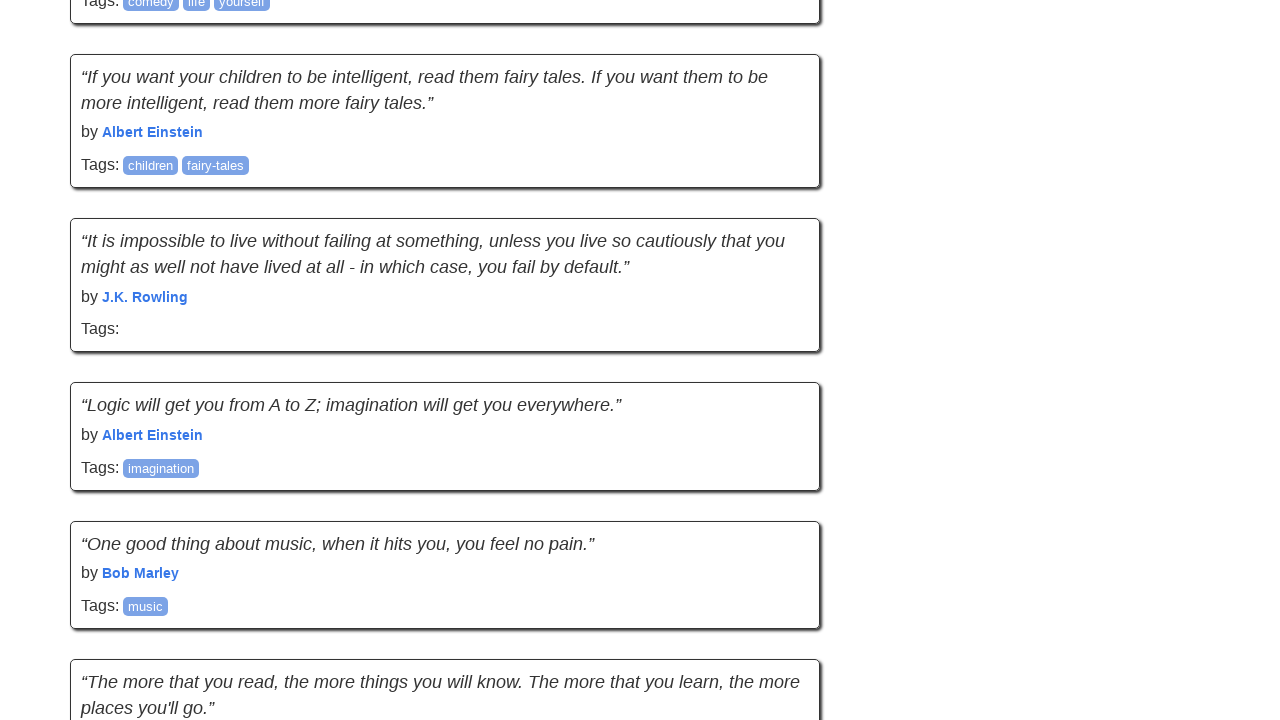

New content detected - continuing to scroll
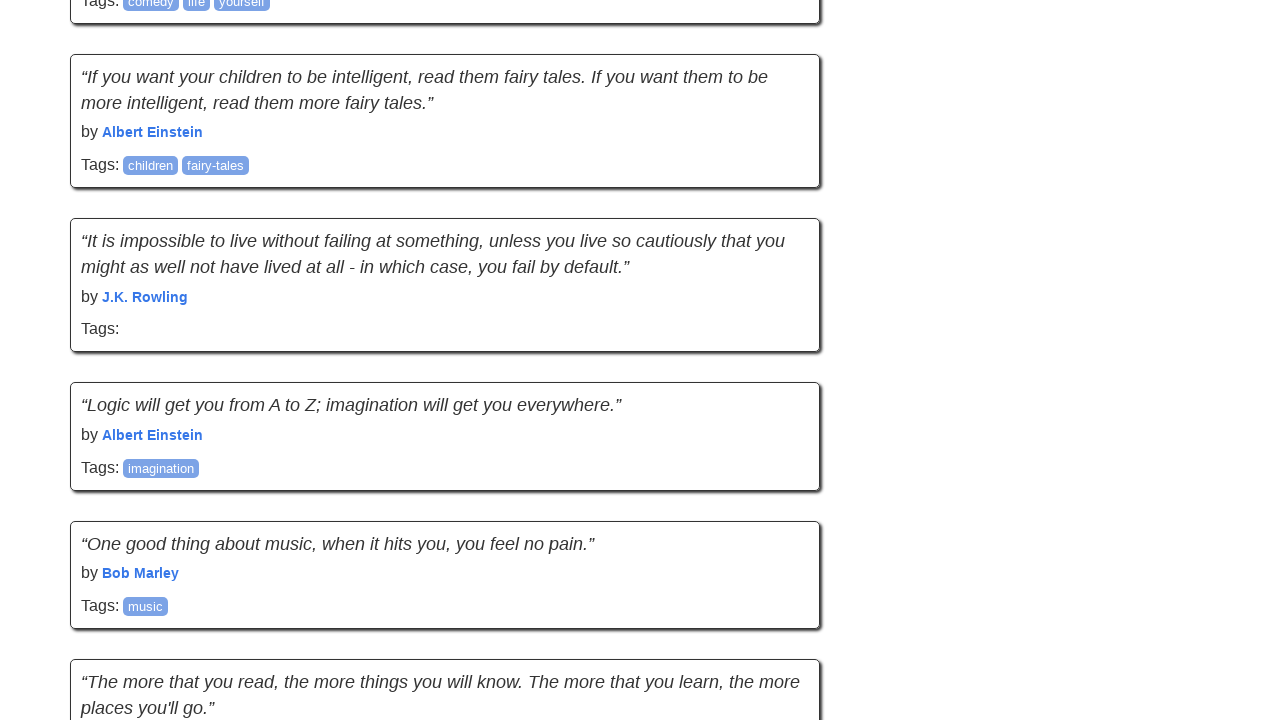

Scrolled to bottom of page
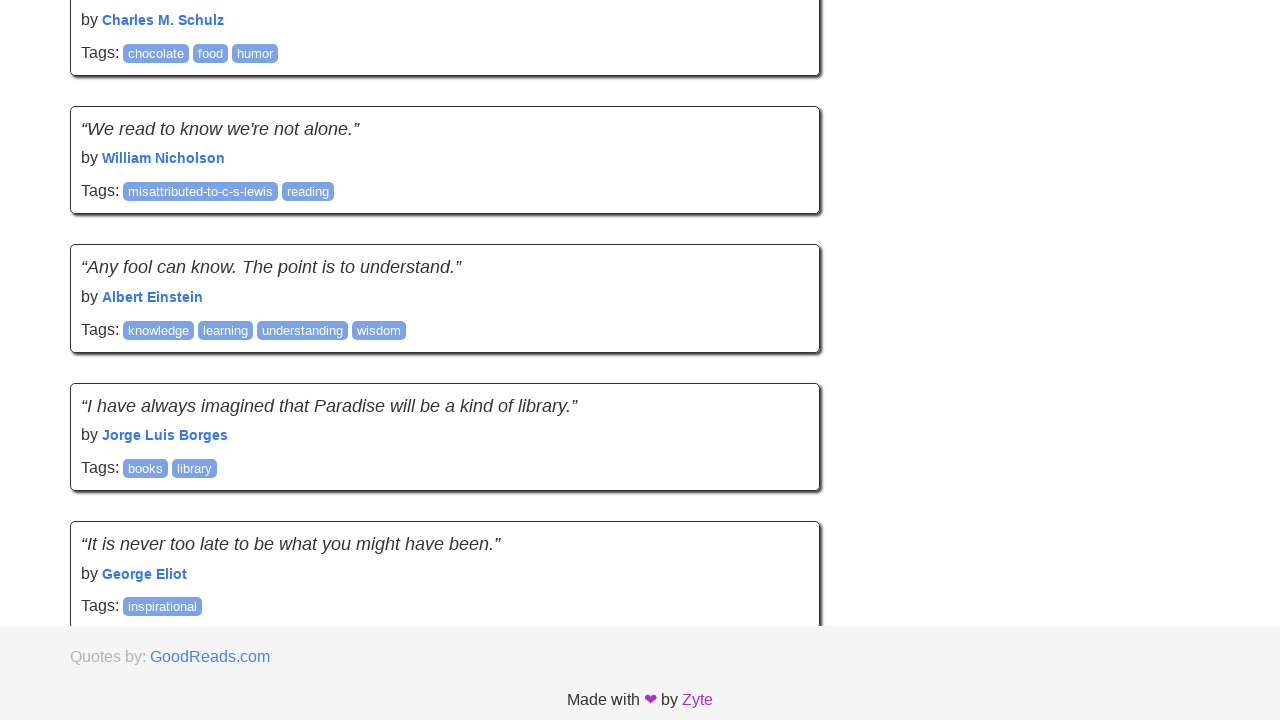

Waited 1 second for new content to load
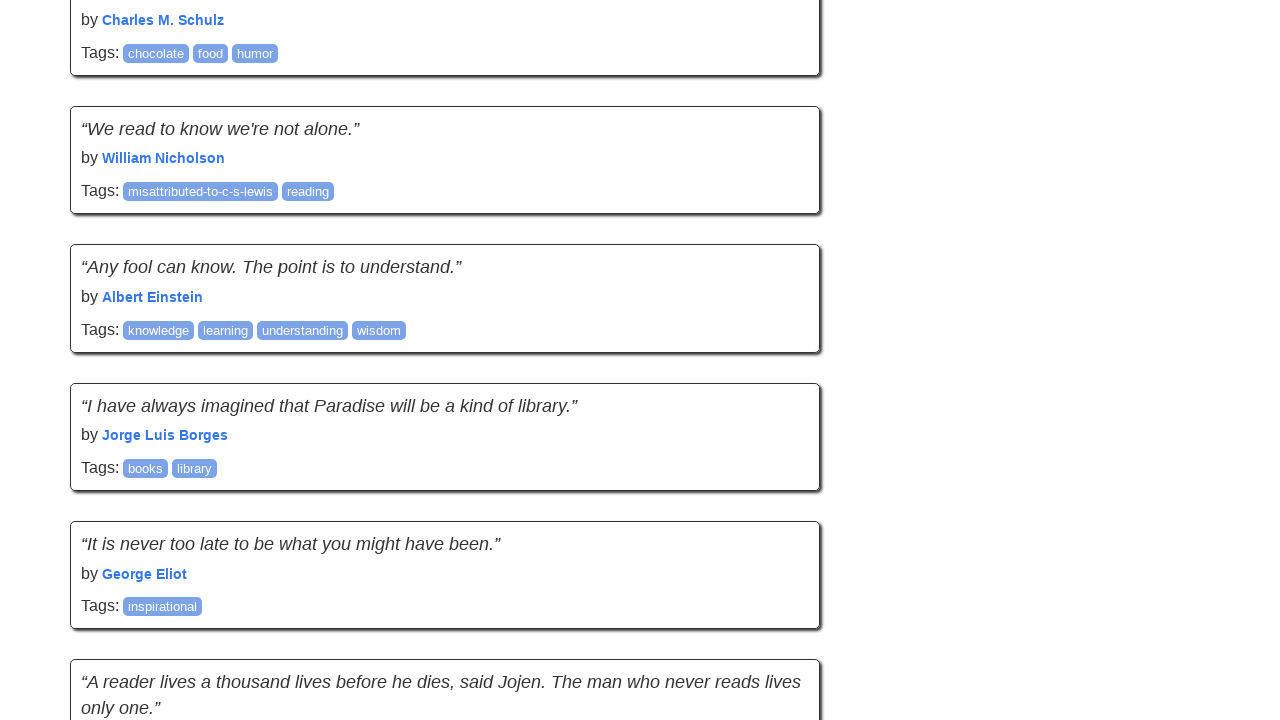

Retrieved updated page height
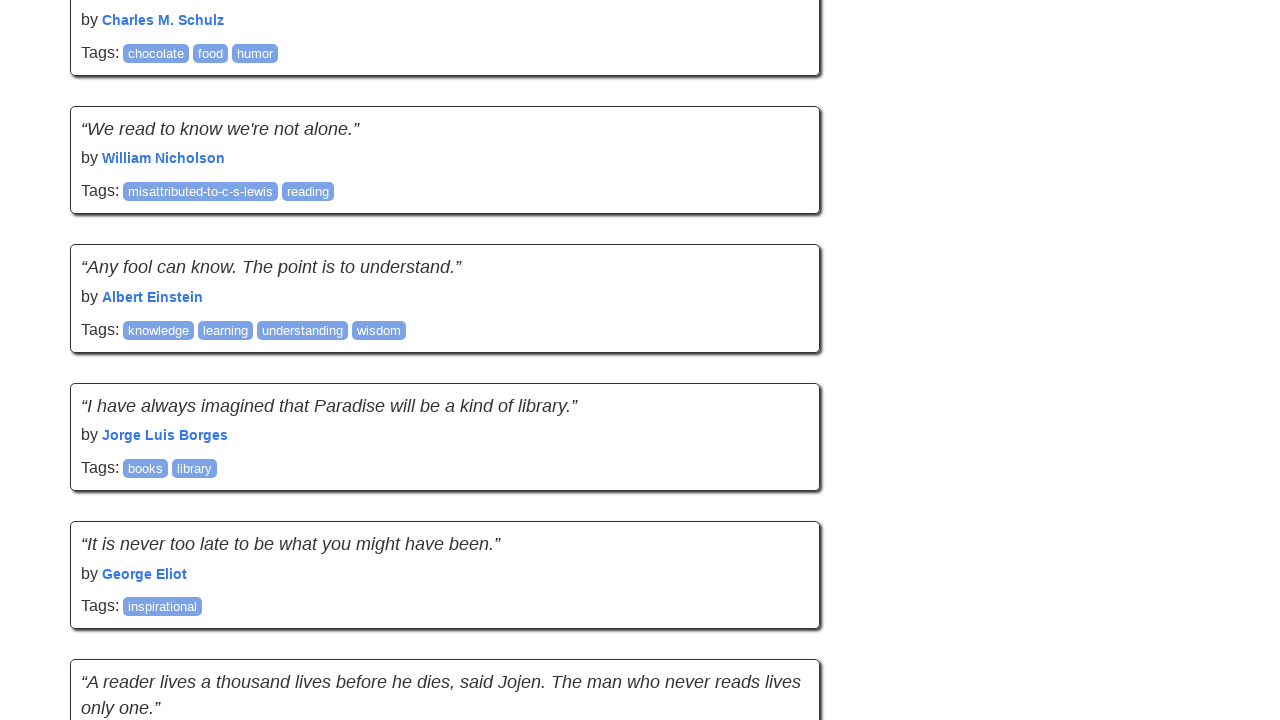

New content detected - continuing to scroll
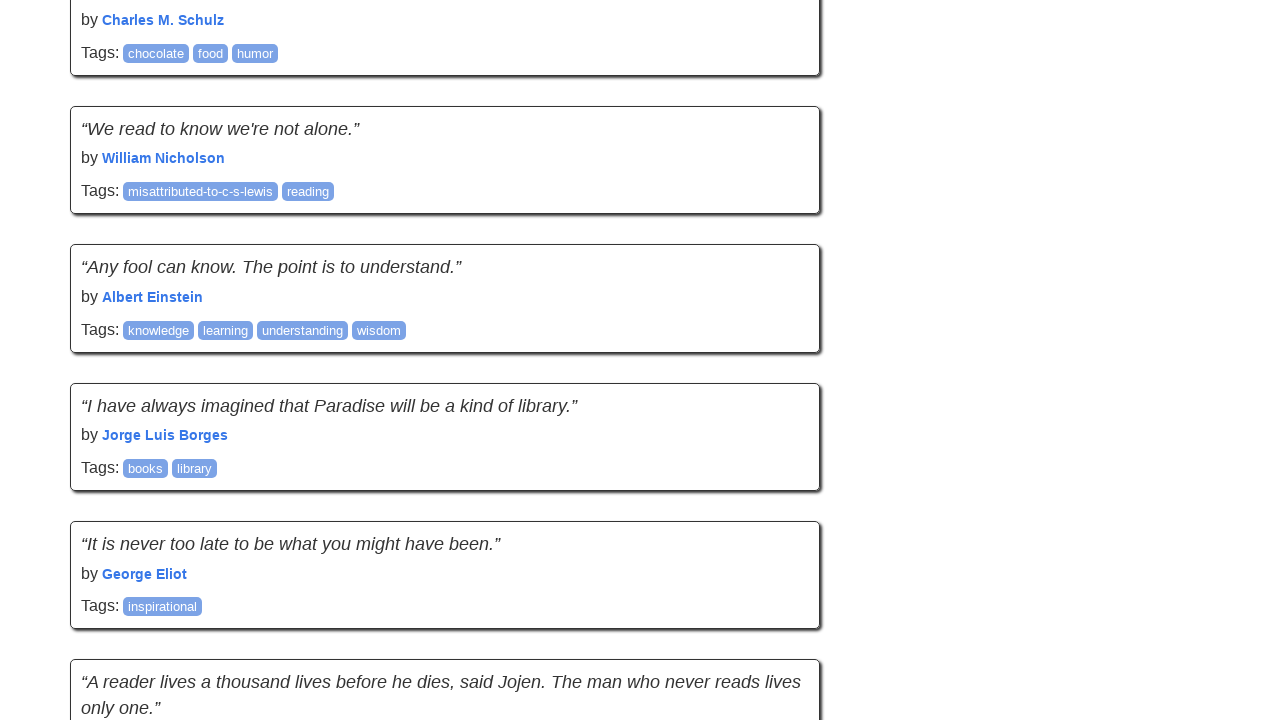

Scrolled to bottom of page
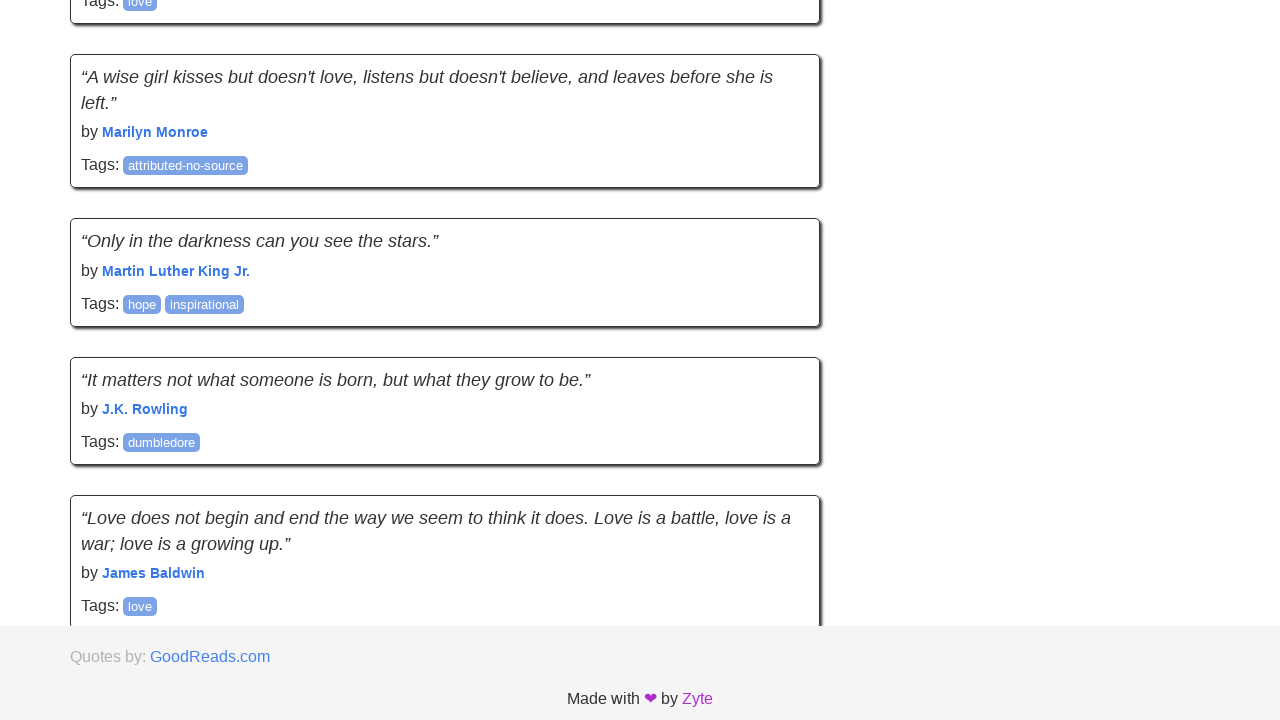

Waited 1 second for new content to load
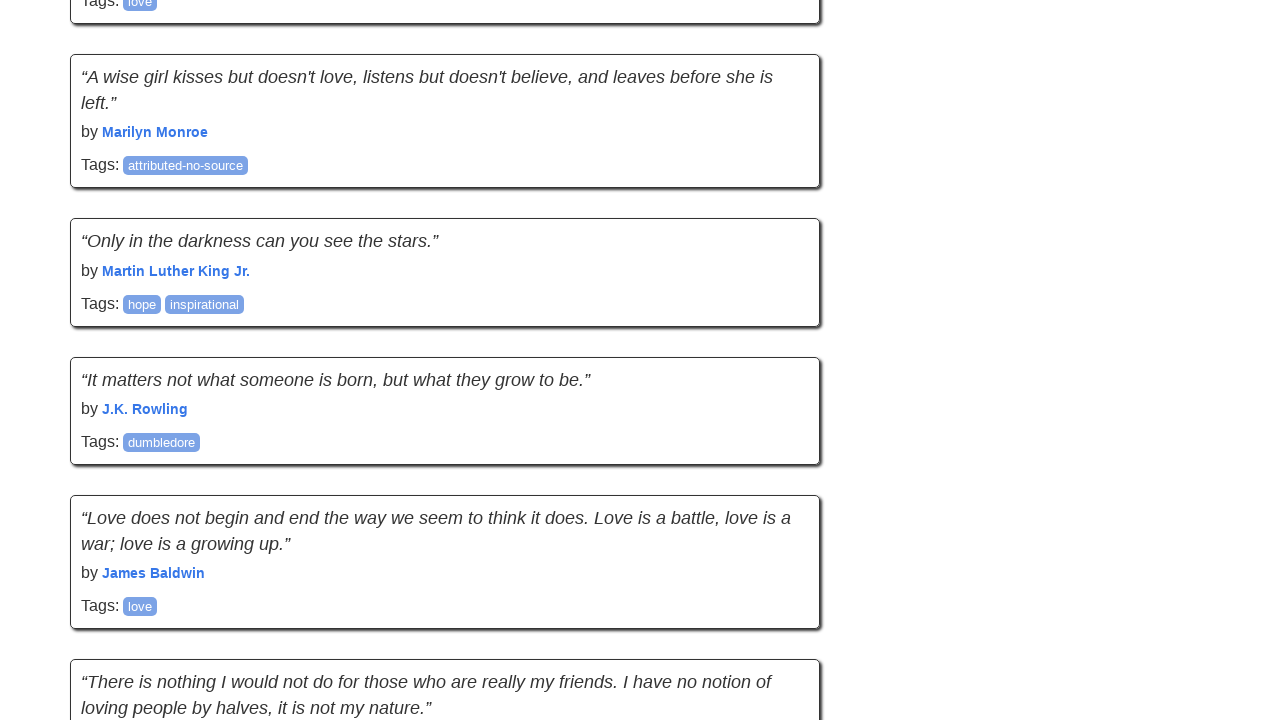

Retrieved updated page height
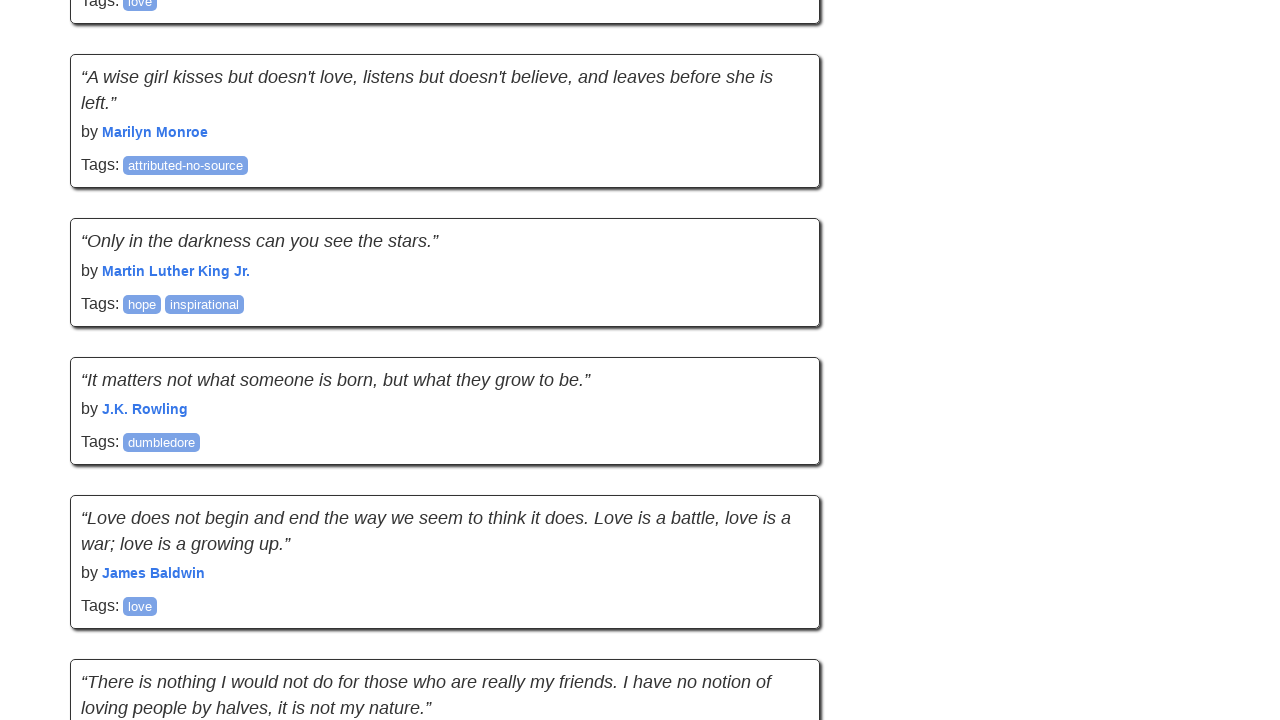

New content detected - continuing to scroll
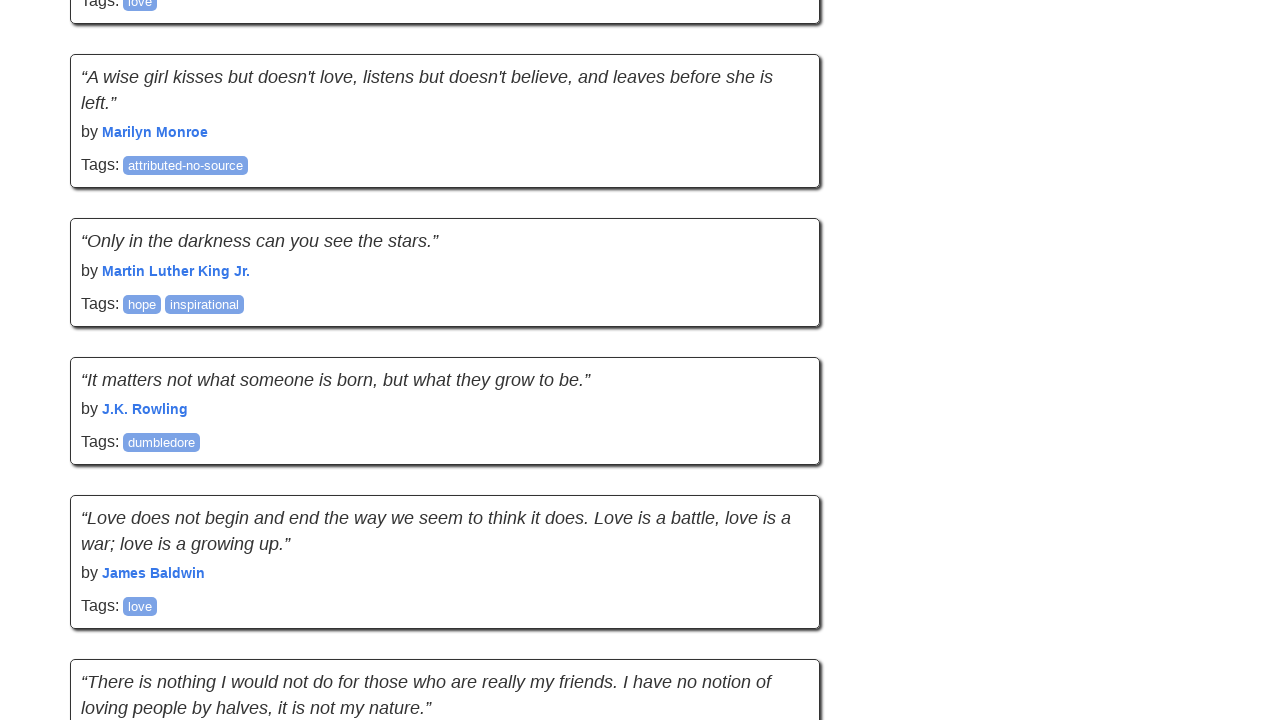

Scrolled to bottom of page
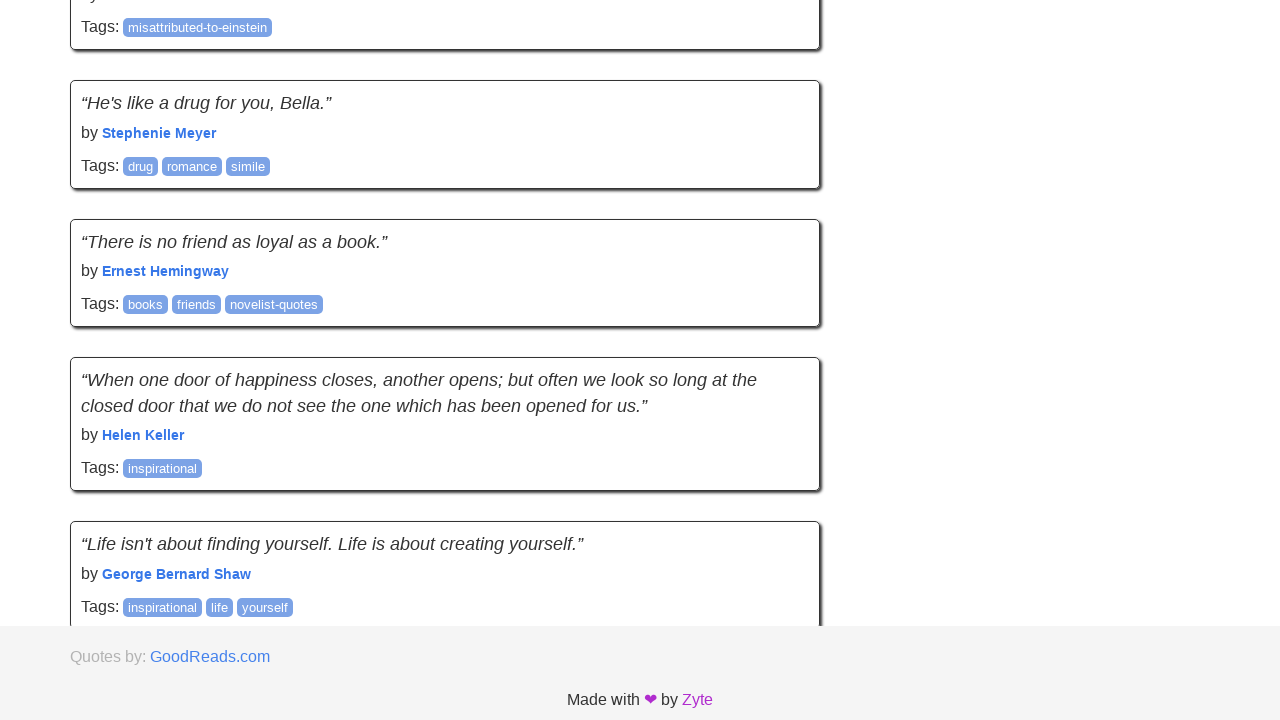

Waited 1 second for new content to load
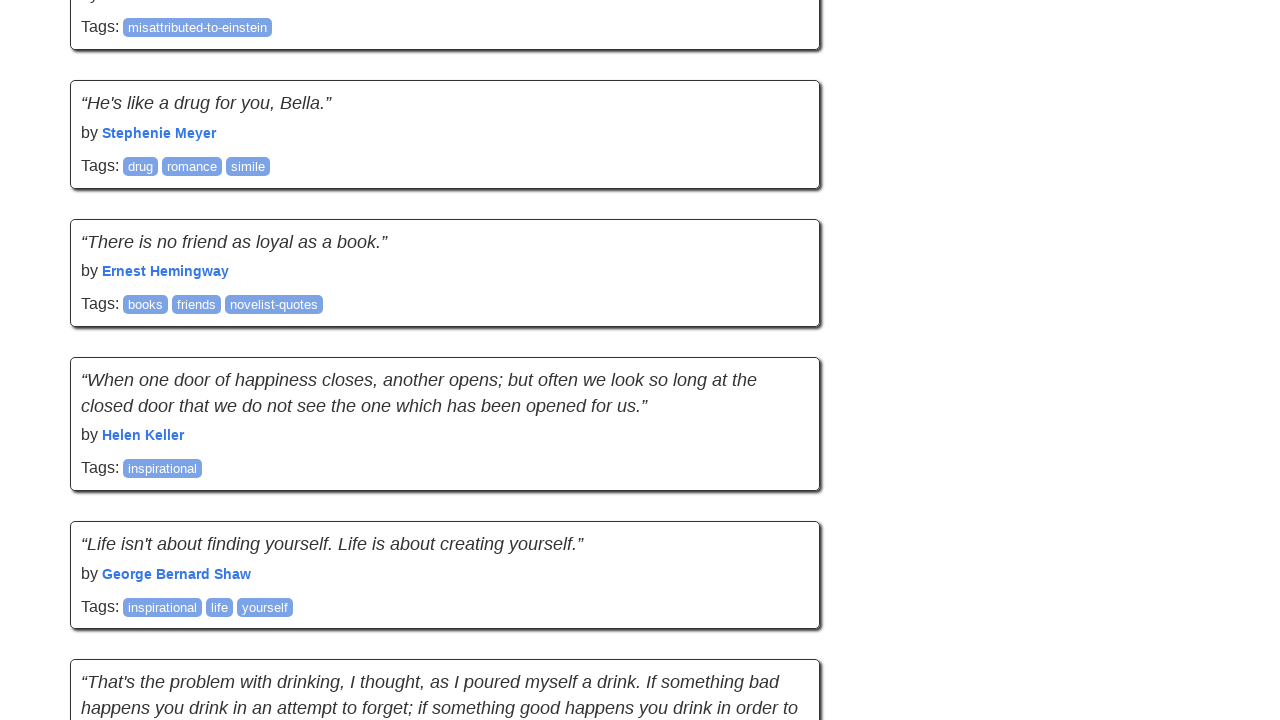

Retrieved updated page height
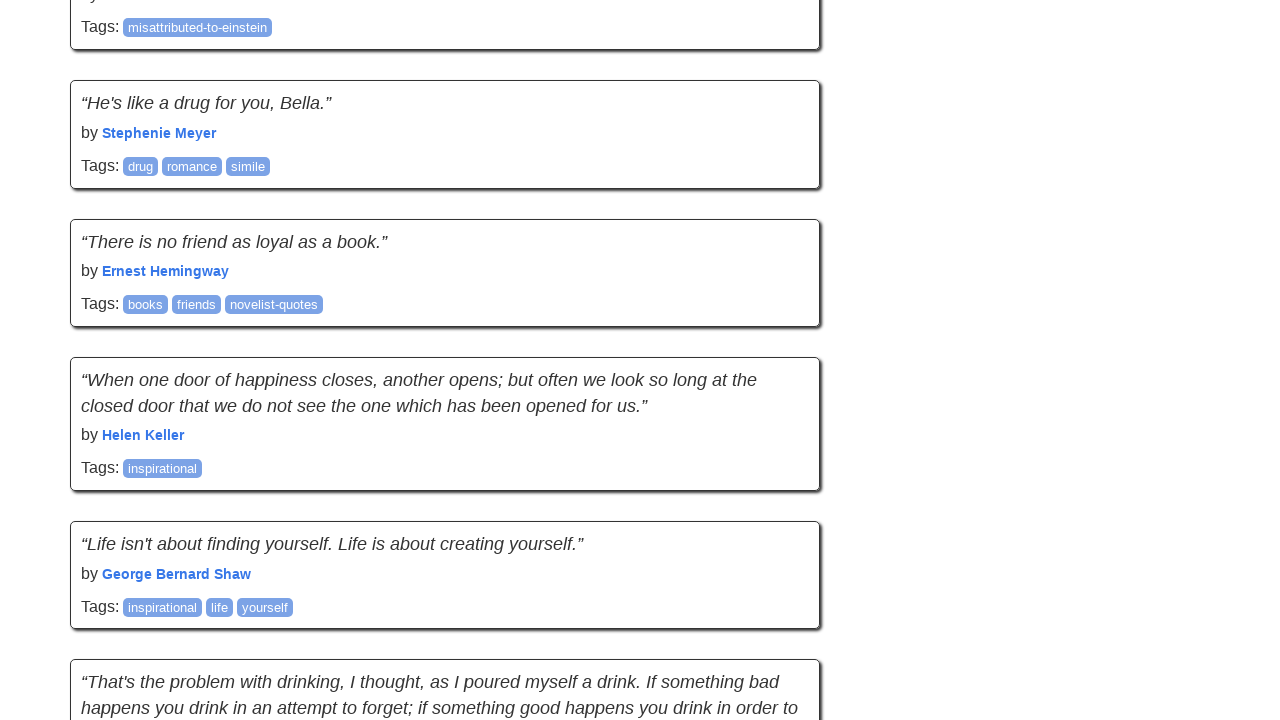

New content detected - continuing to scroll
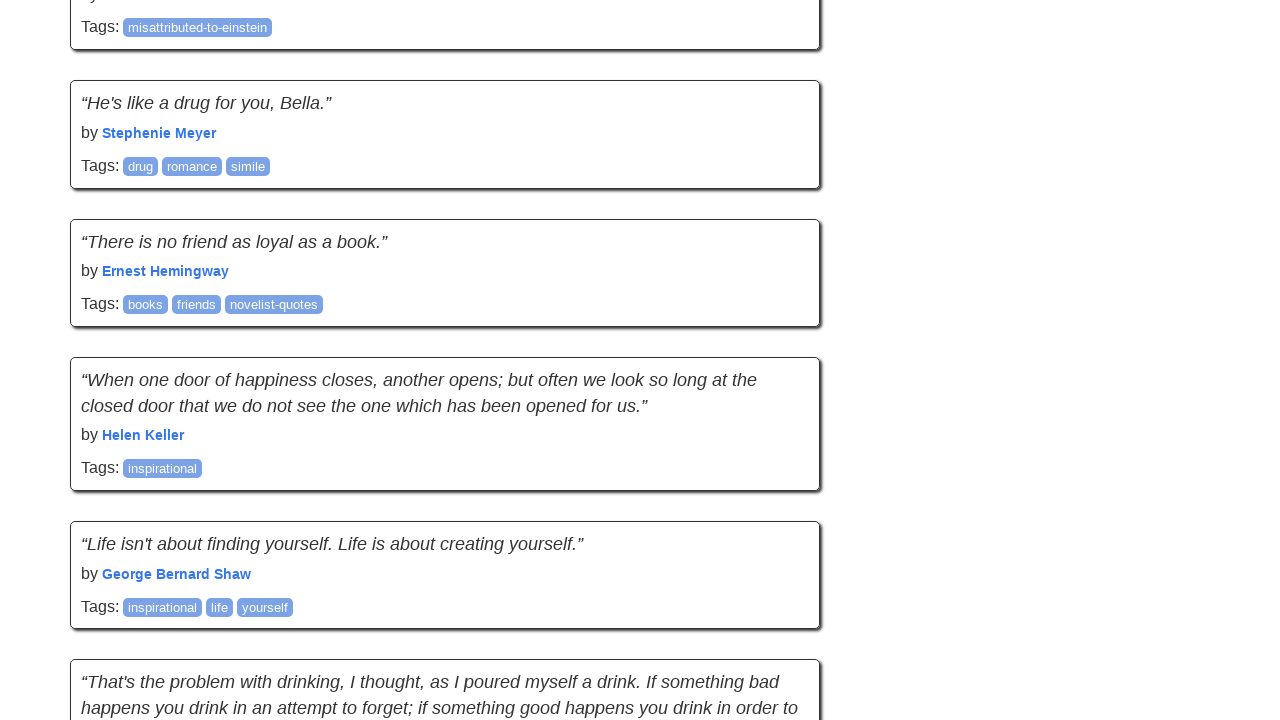

Scrolled to bottom of page
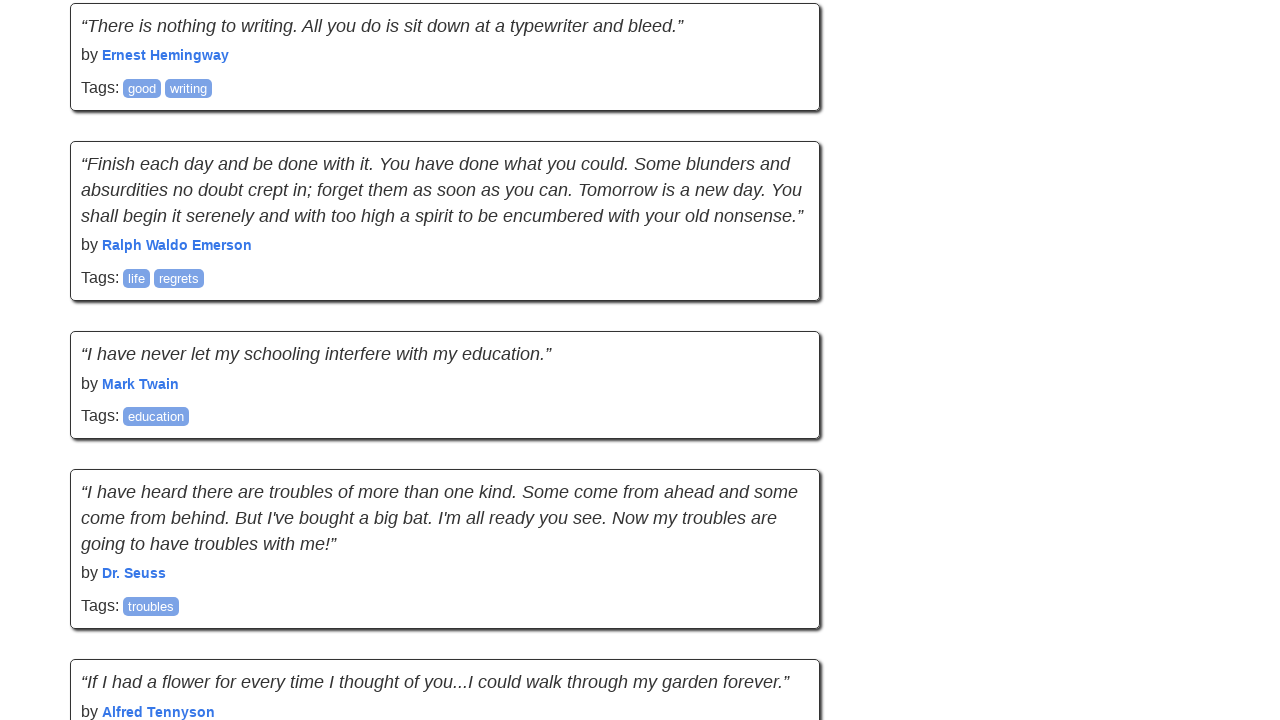

Waited 1 second for new content to load
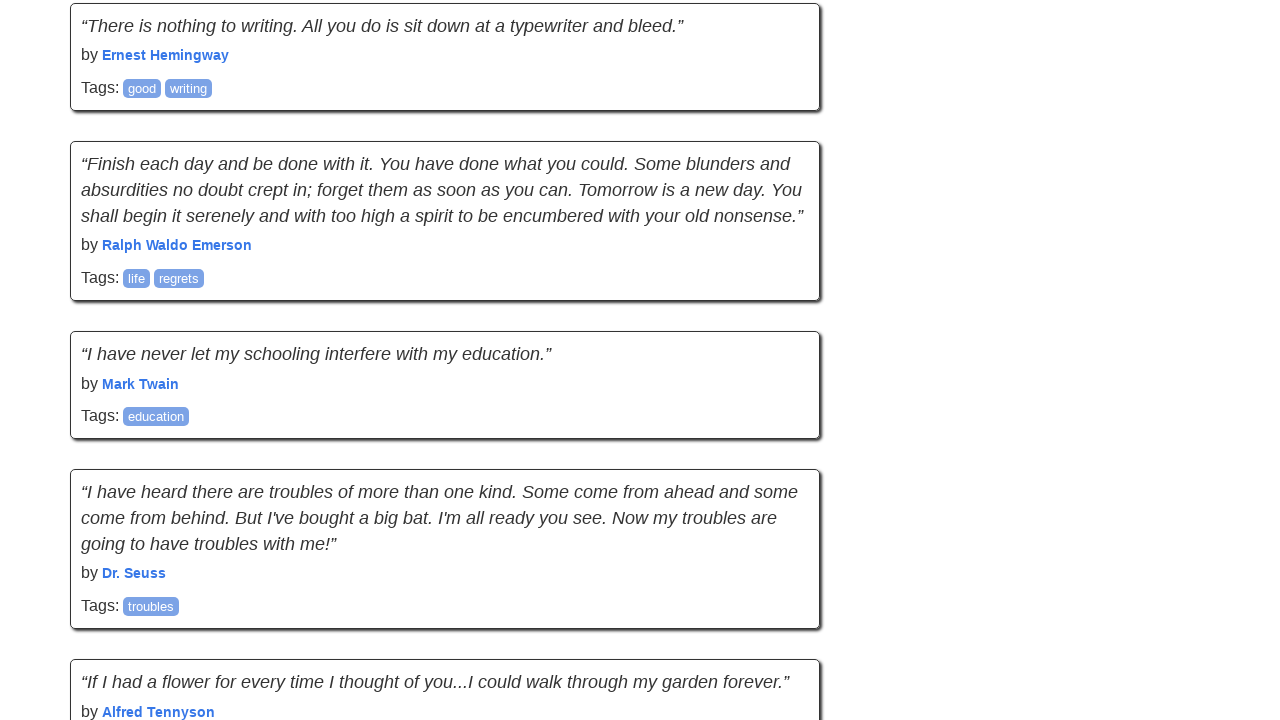

Retrieved updated page height
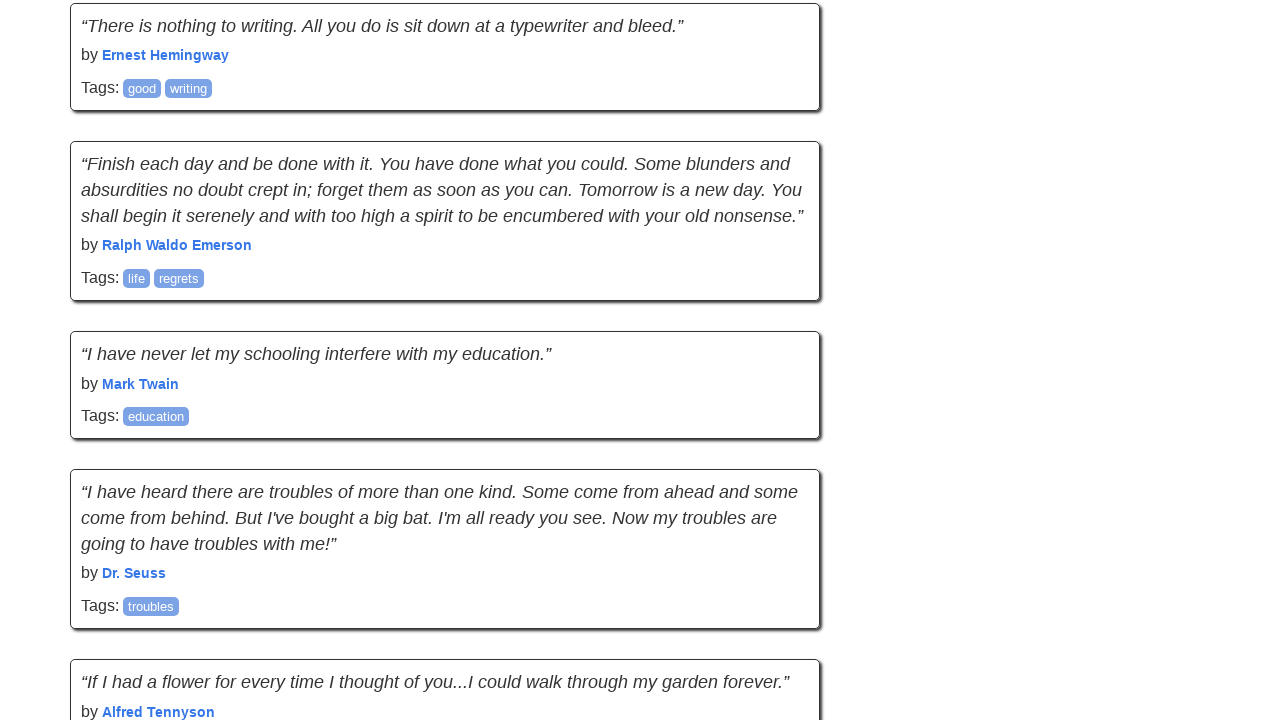

New content detected - continuing to scroll
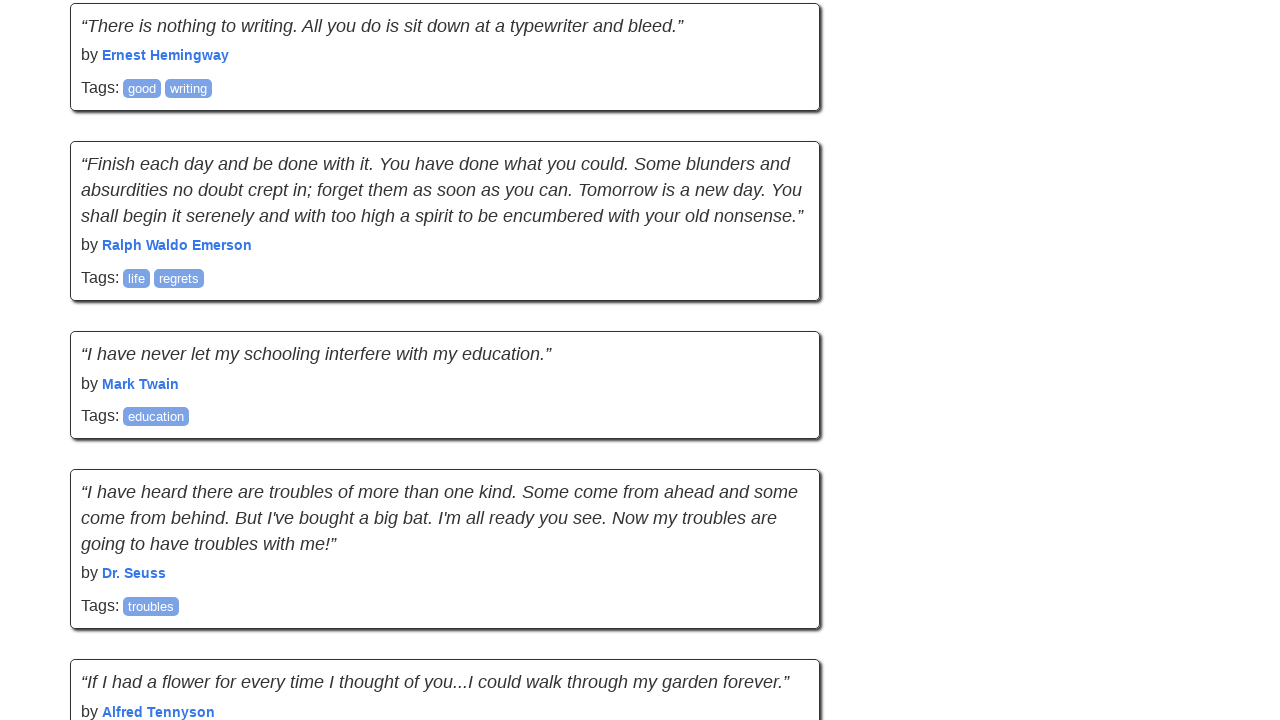

Scrolled to bottom of page
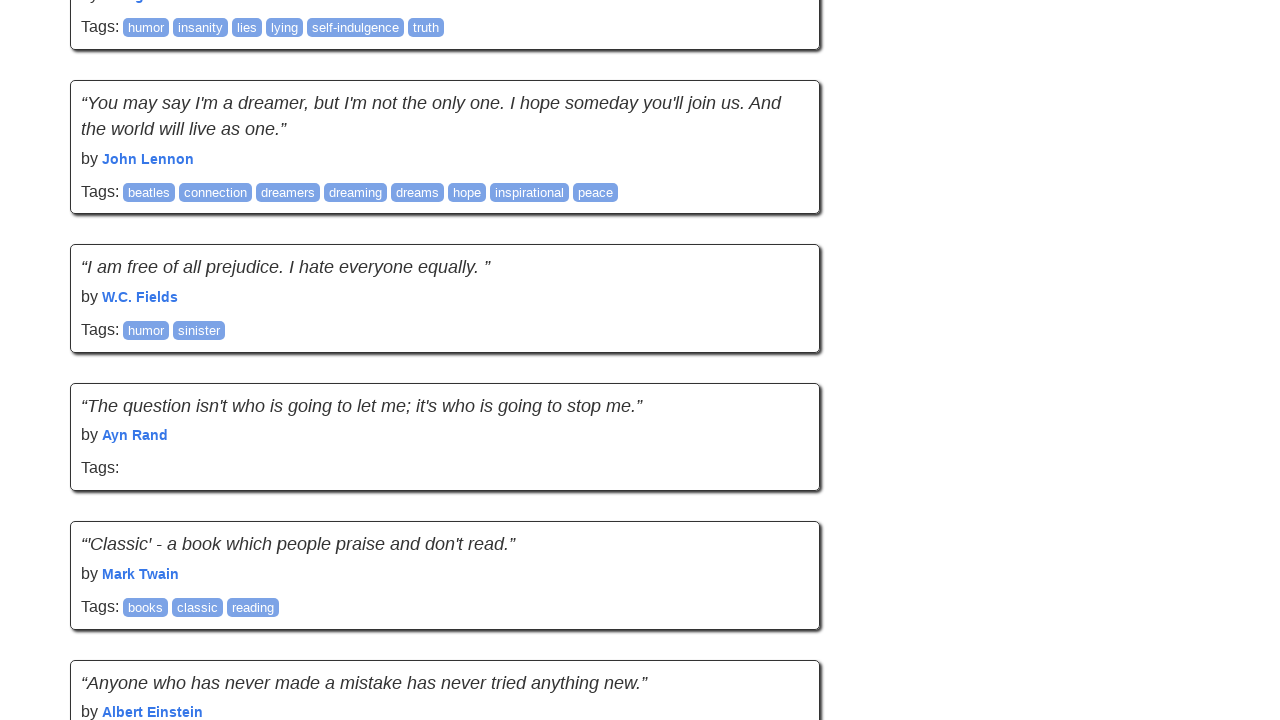

Waited 1 second for new content to load
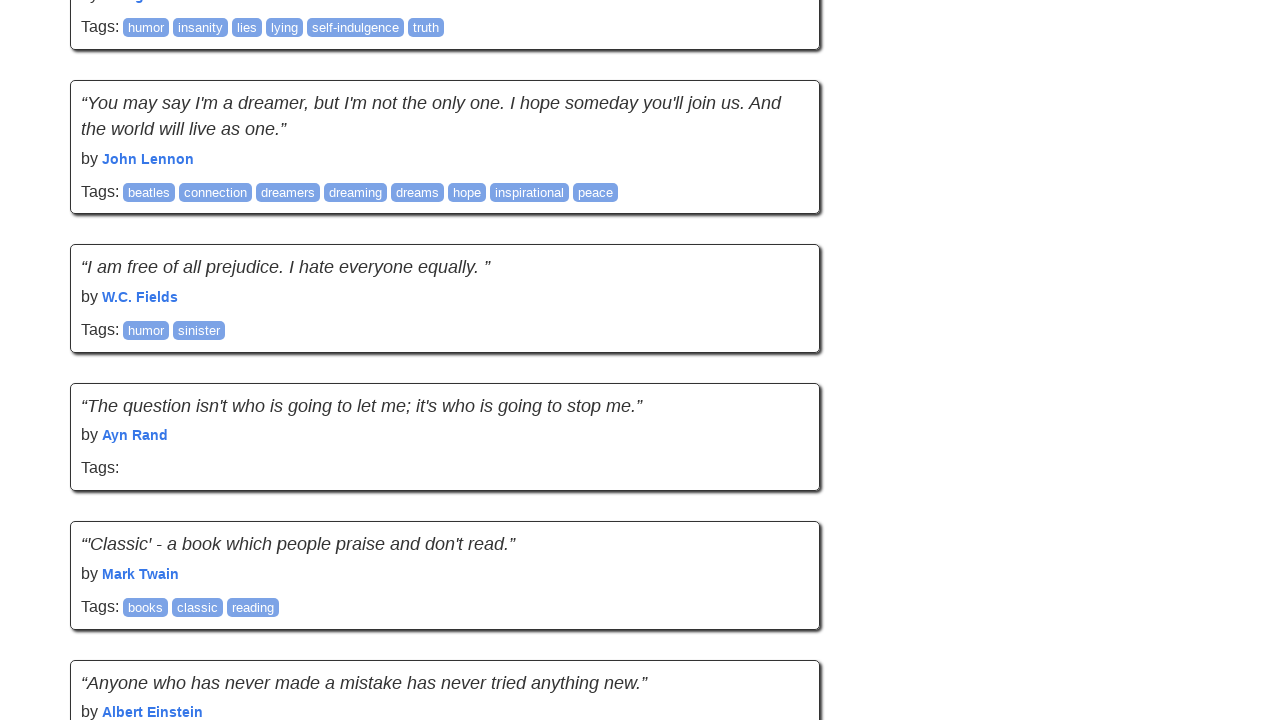

Retrieved updated page height
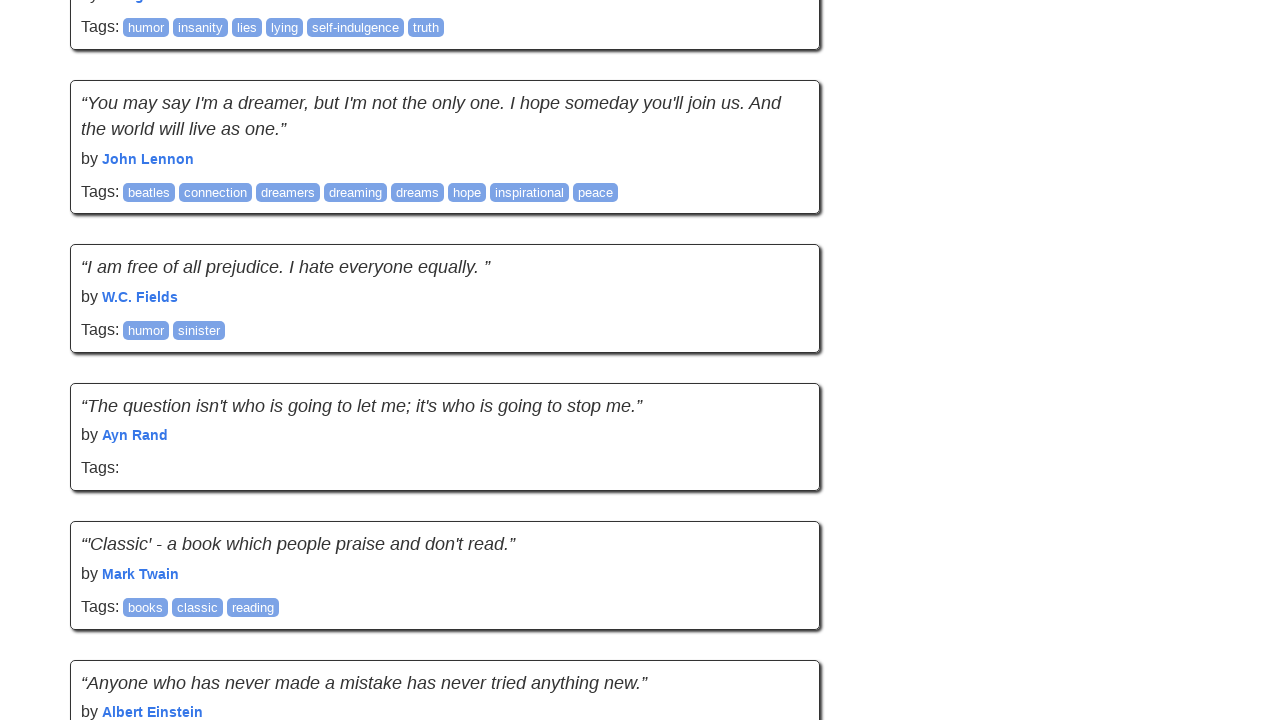

New content detected - continuing to scroll
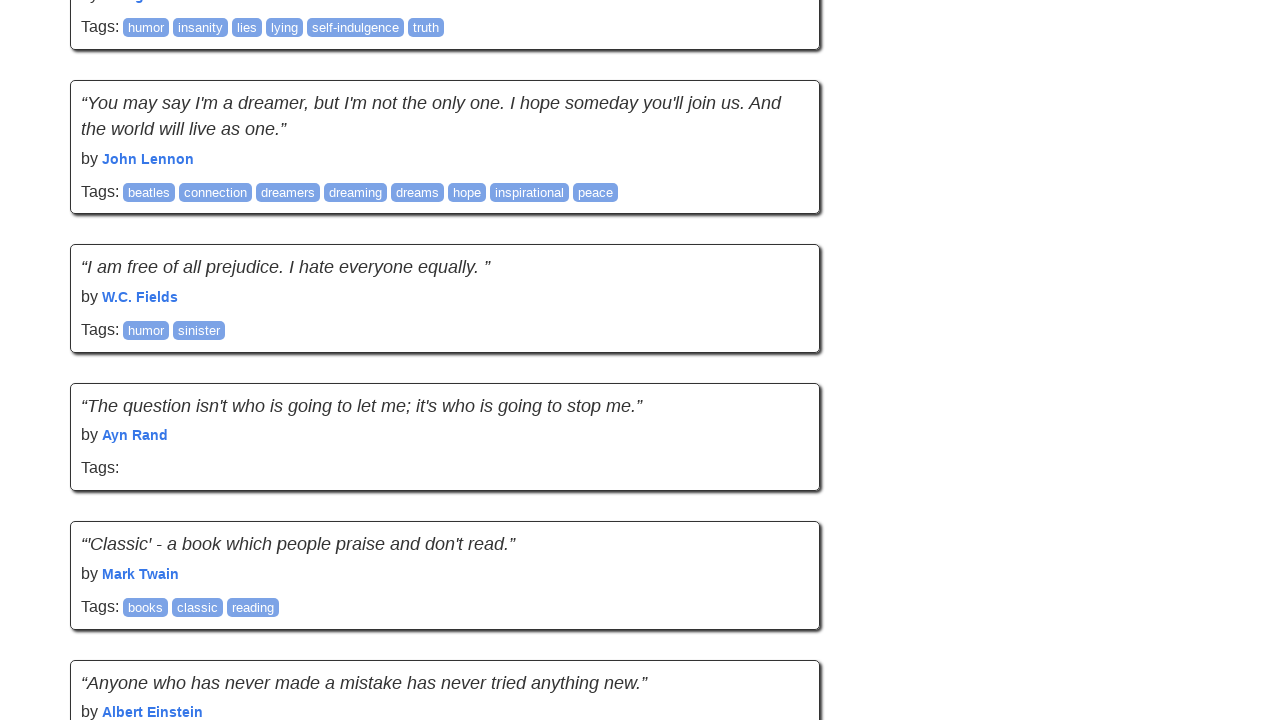

Scrolled to bottom of page
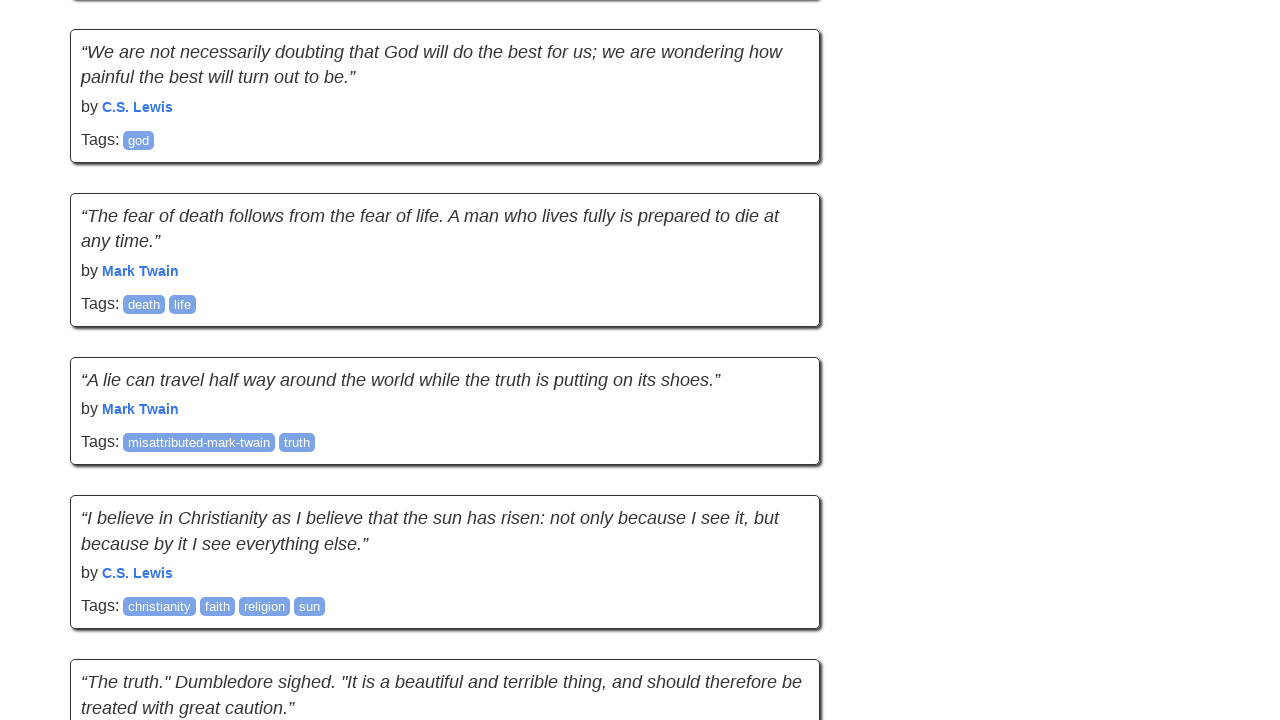

Waited 1 second for new content to load
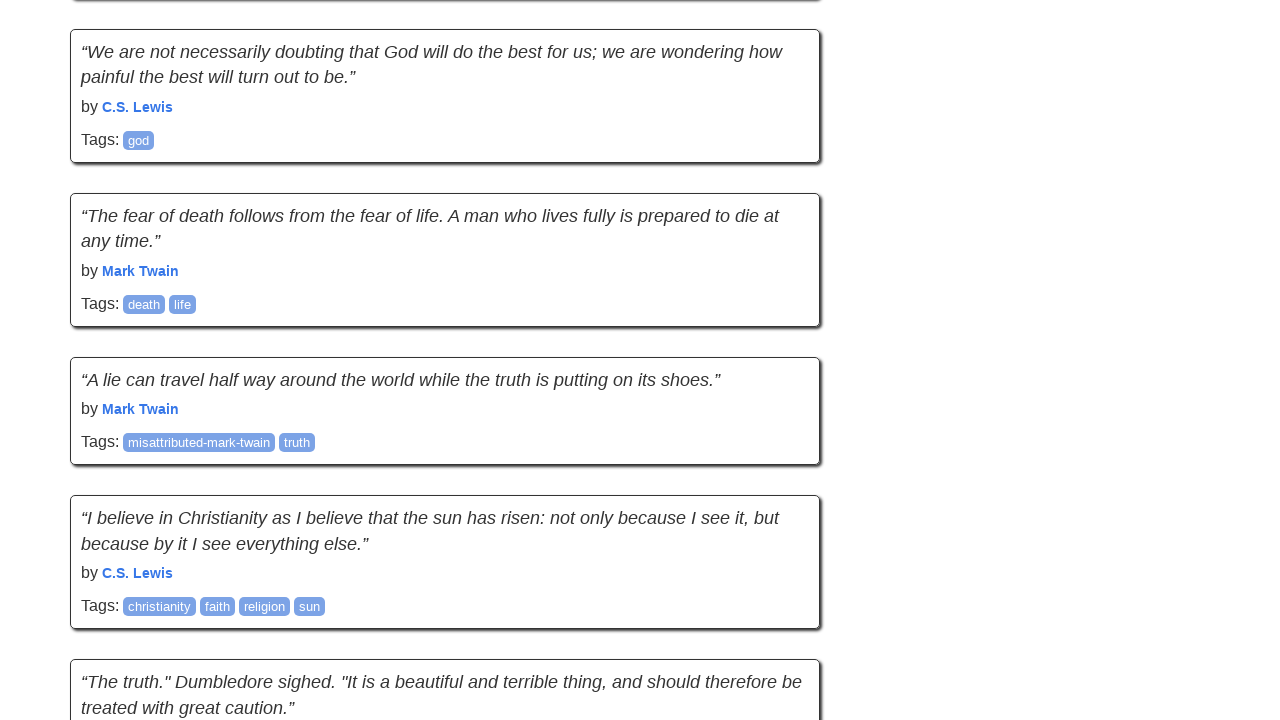

Retrieved updated page height
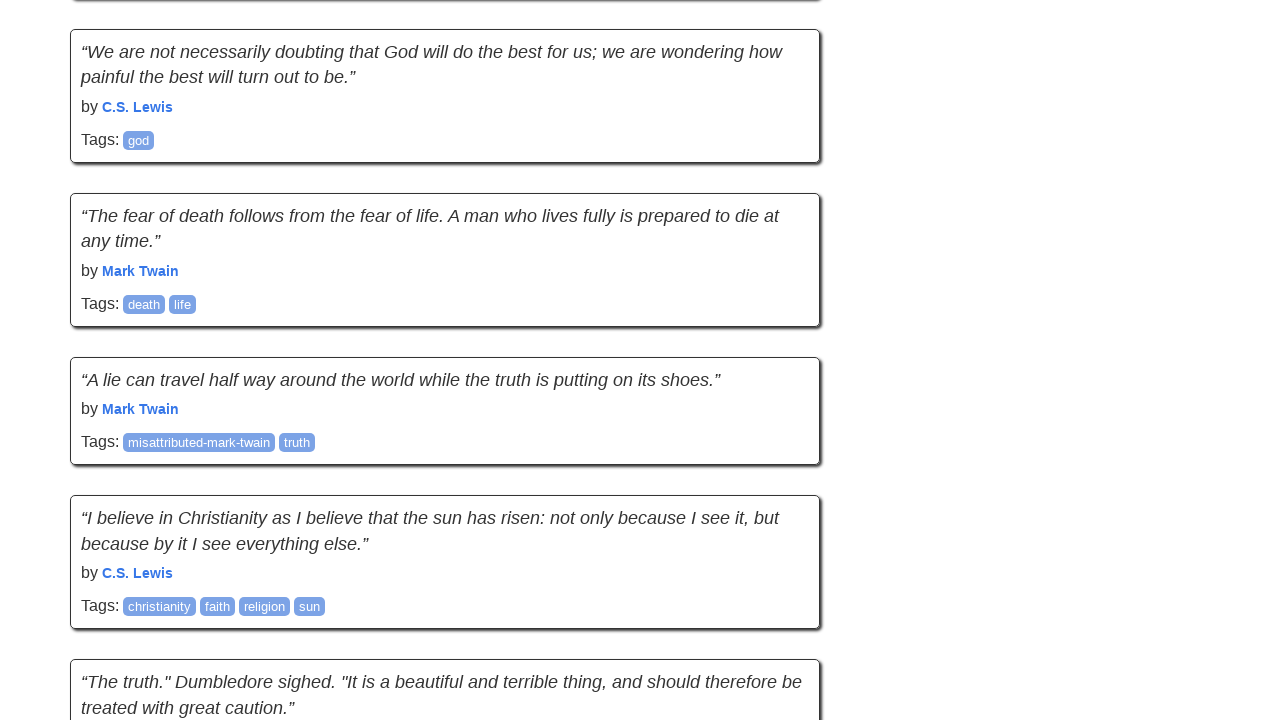

New content detected - continuing to scroll
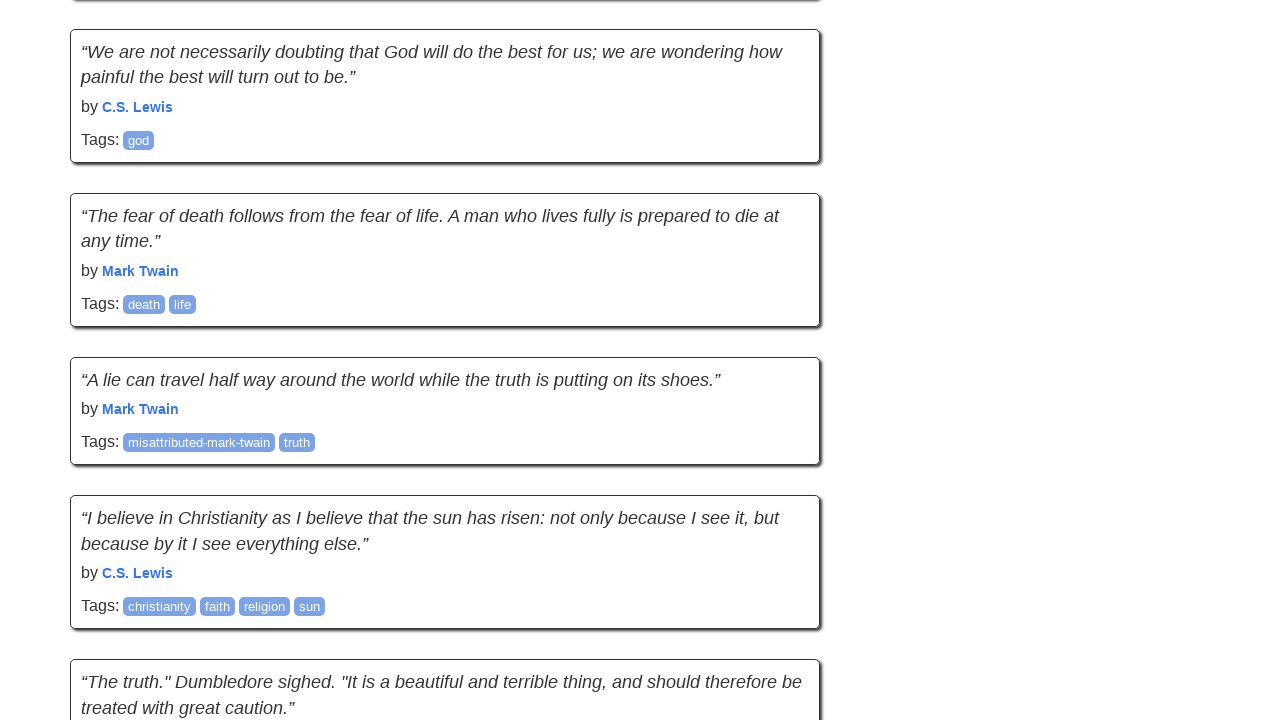

Scrolled to bottom of page
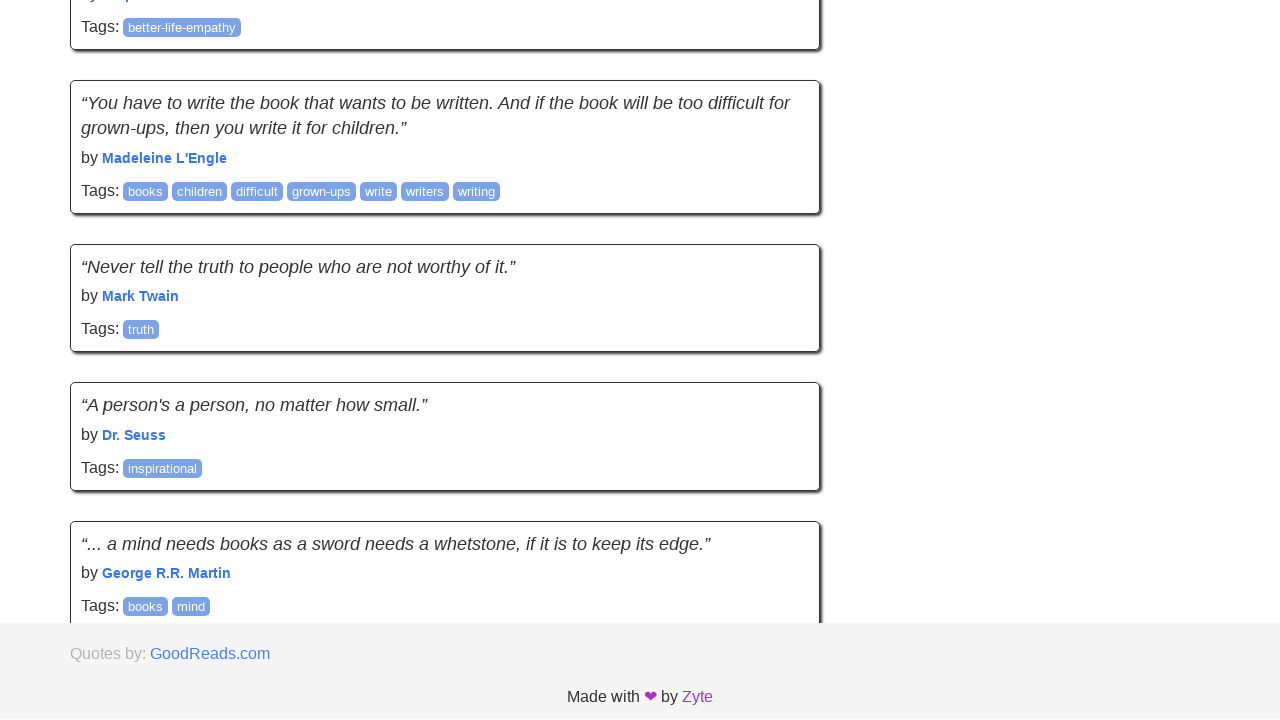

Waited 1 second for new content to load
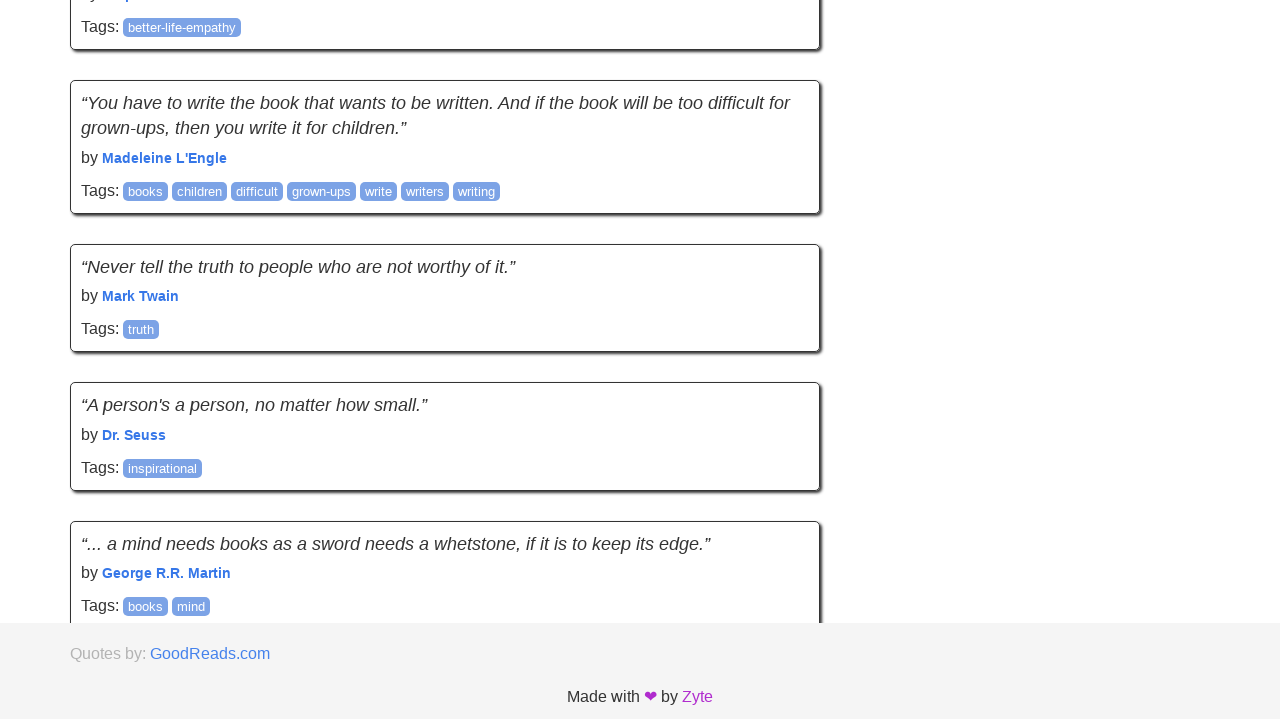

Retrieved updated page height
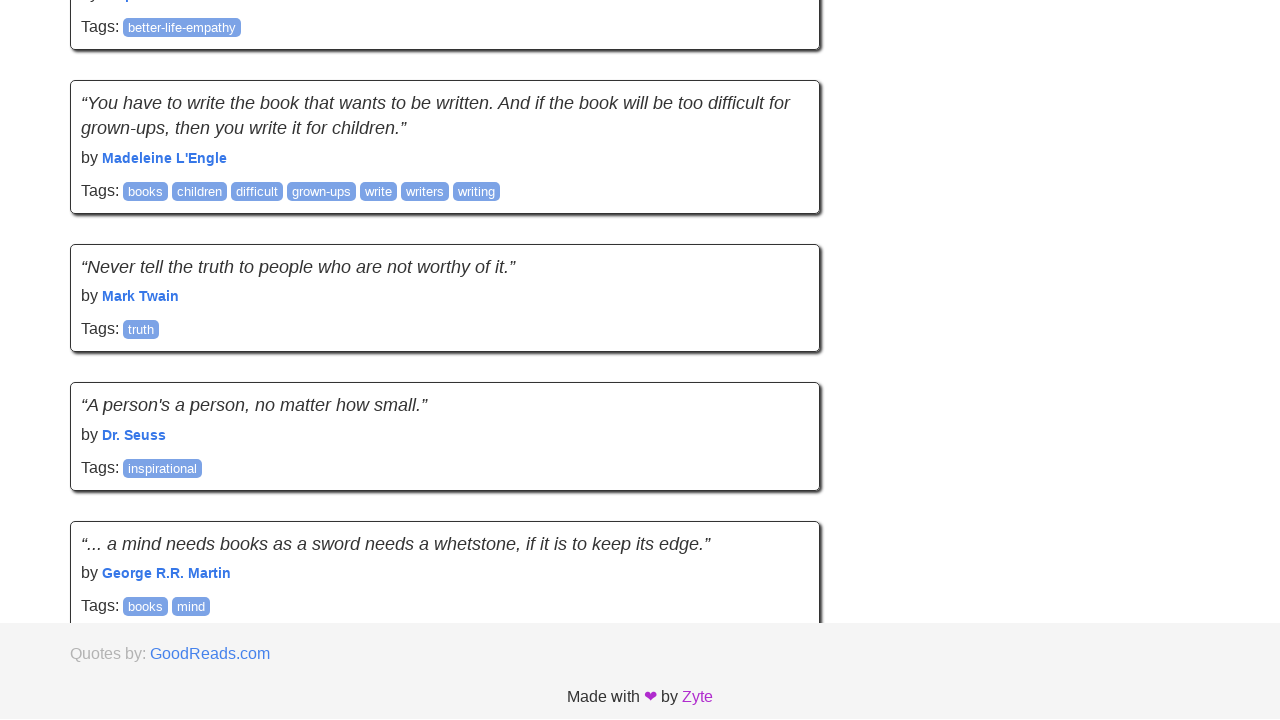

No new content loaded - infinite scroll complete
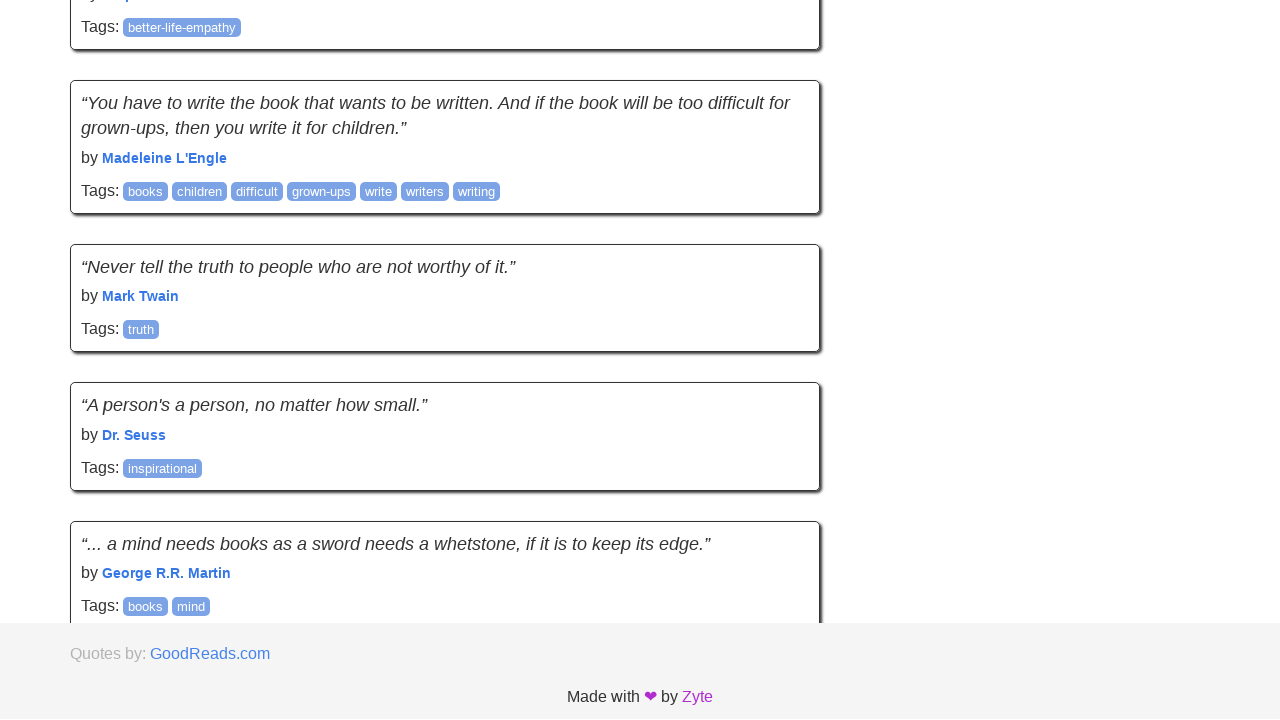

Verified quotes are visible after completing infinite scroll
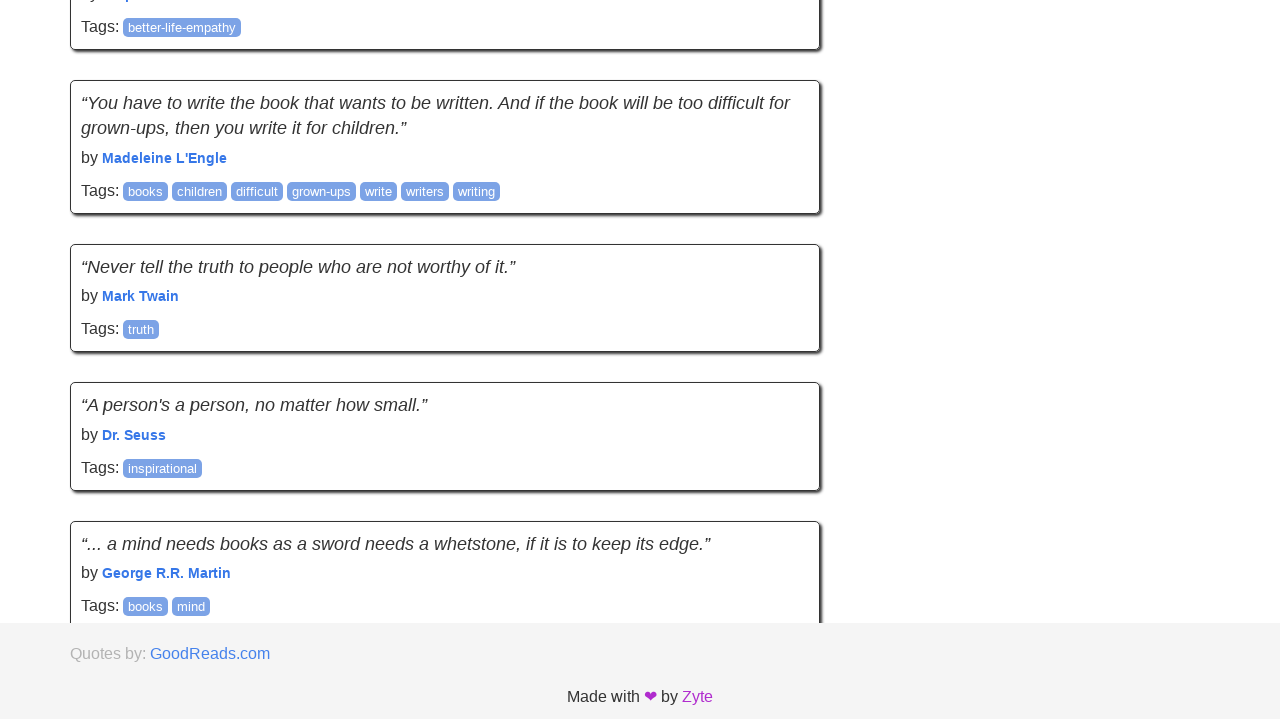

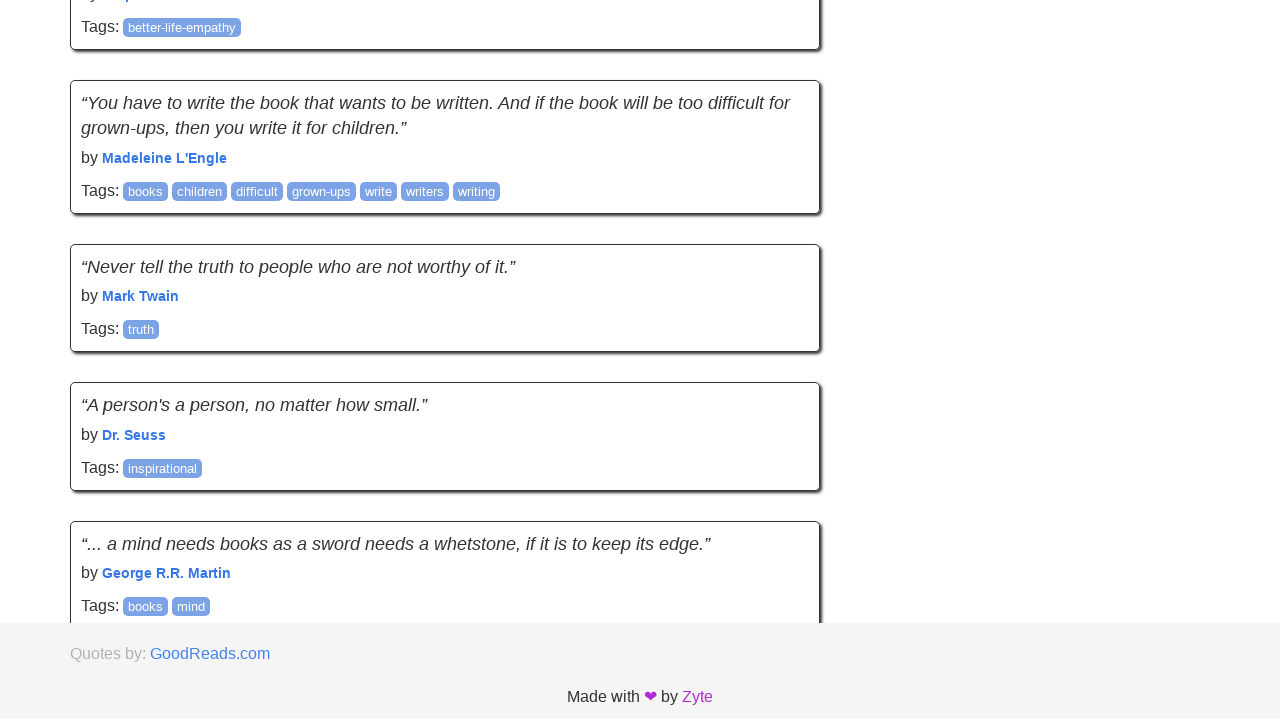